Tests multi-tab browser automation by scrolling to the page footer, opening multiple links in new tabs using keyboard shortcuts, and switching between browser windows/tabs.

Starting URL: https://rahulshettyacademy.com/AutomationPractice/

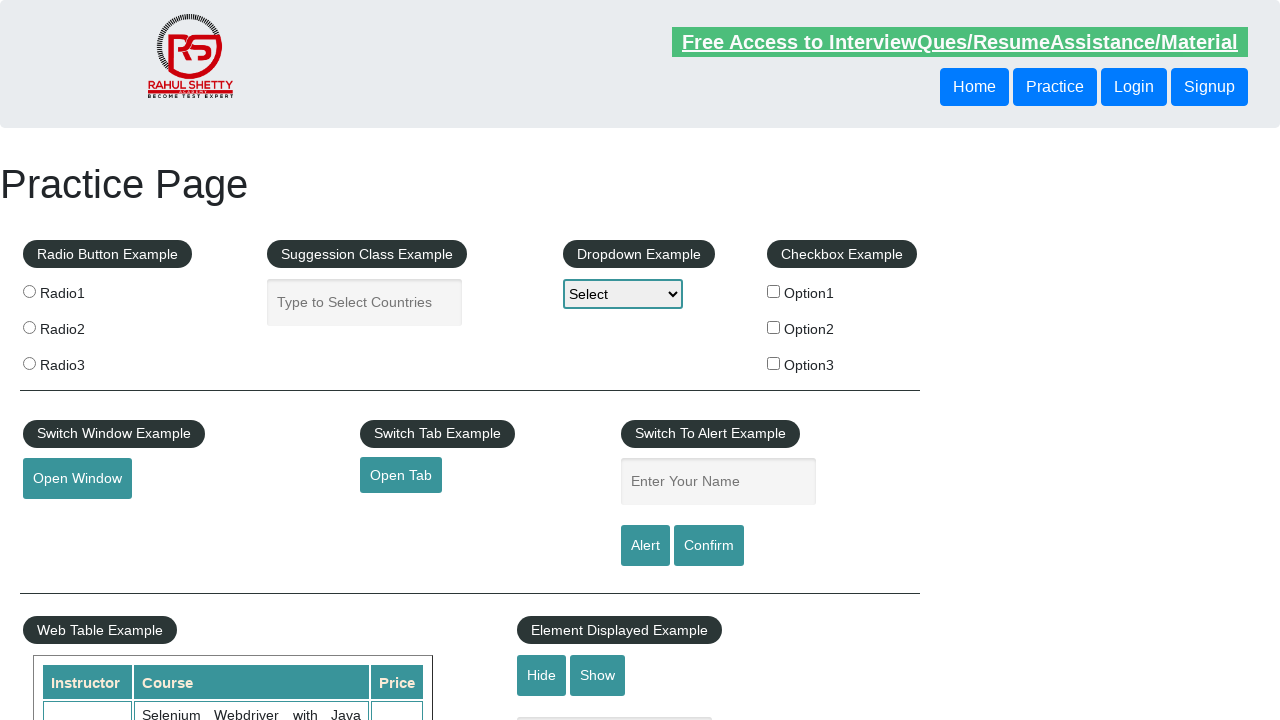

Scrolled to bottom of page
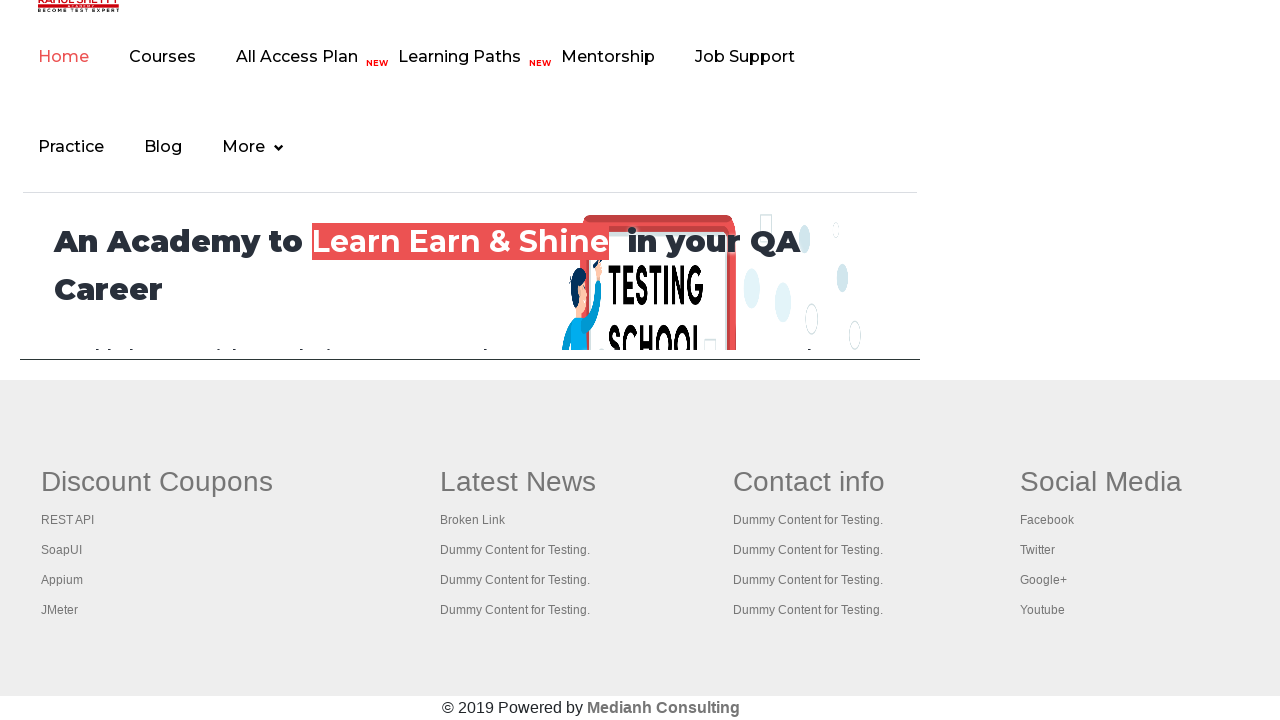

Set viewport size to 1920x1080
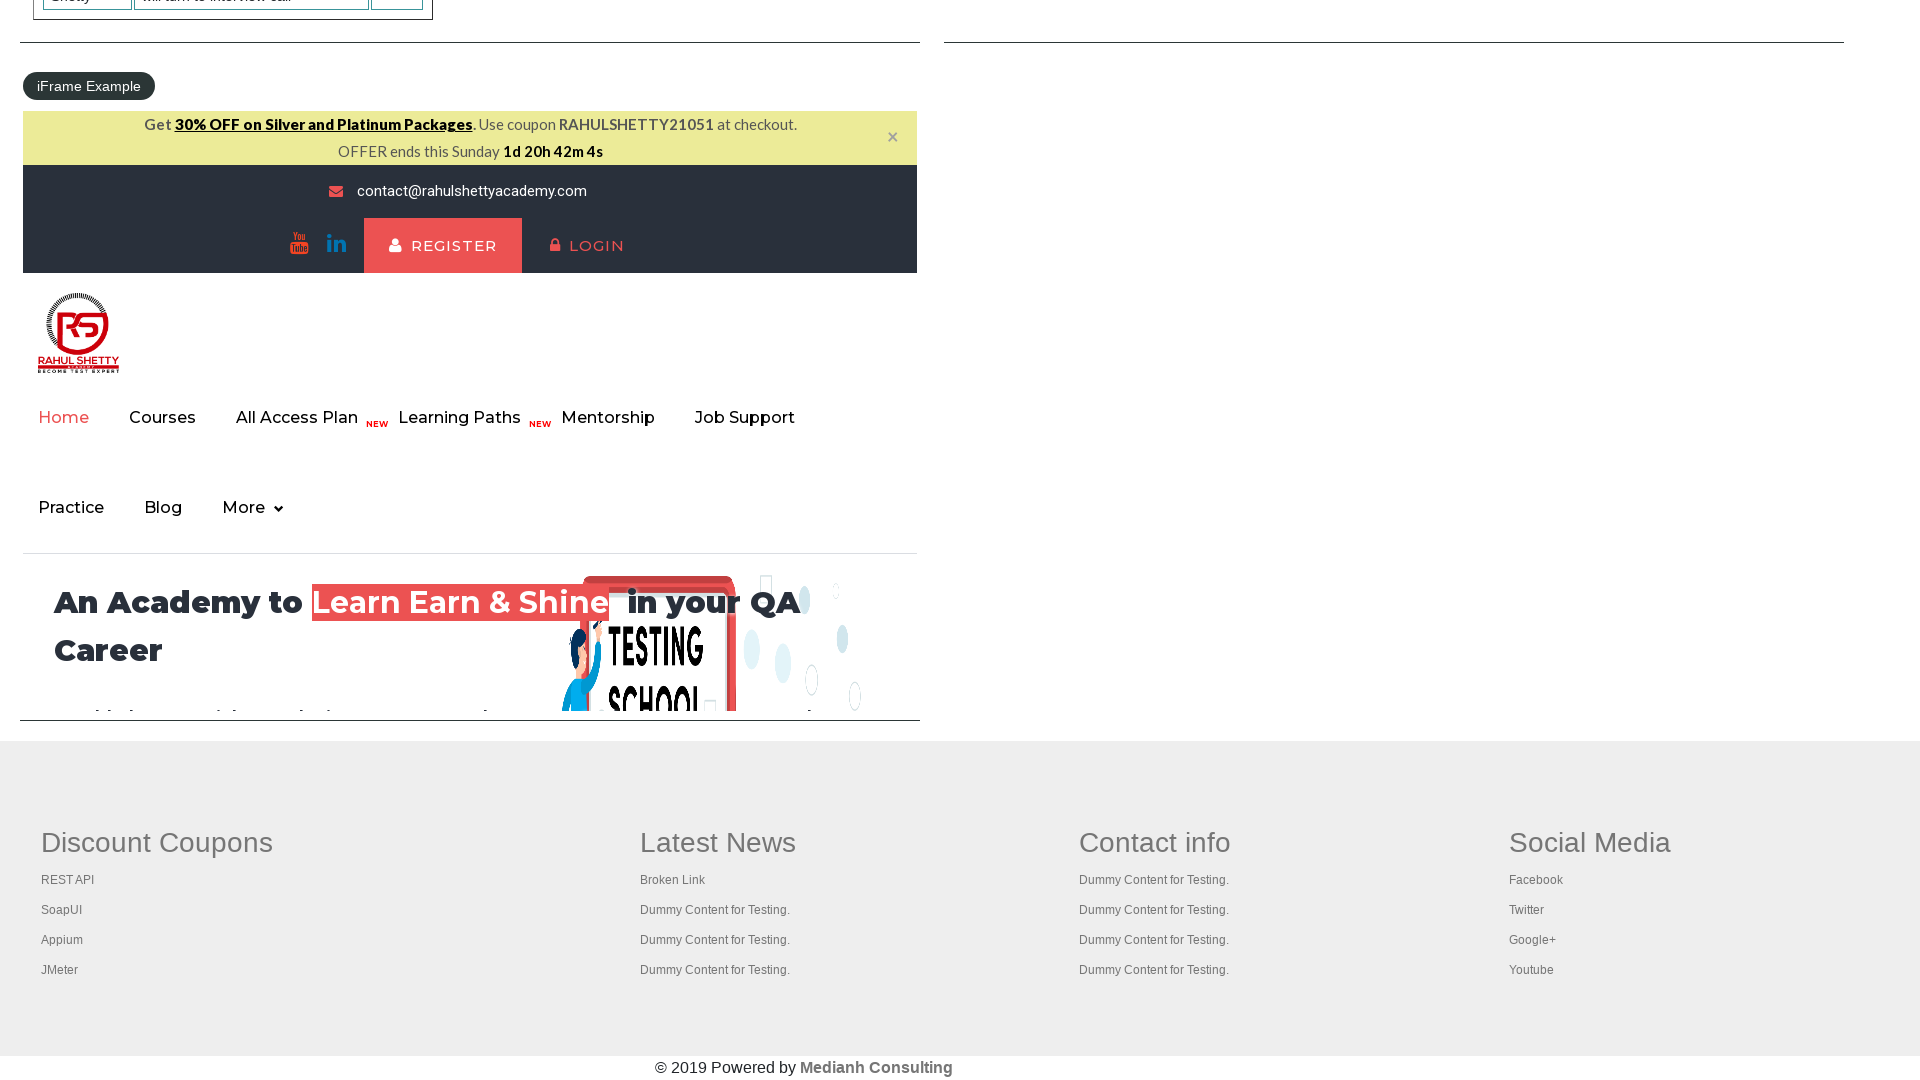

Located table column with links
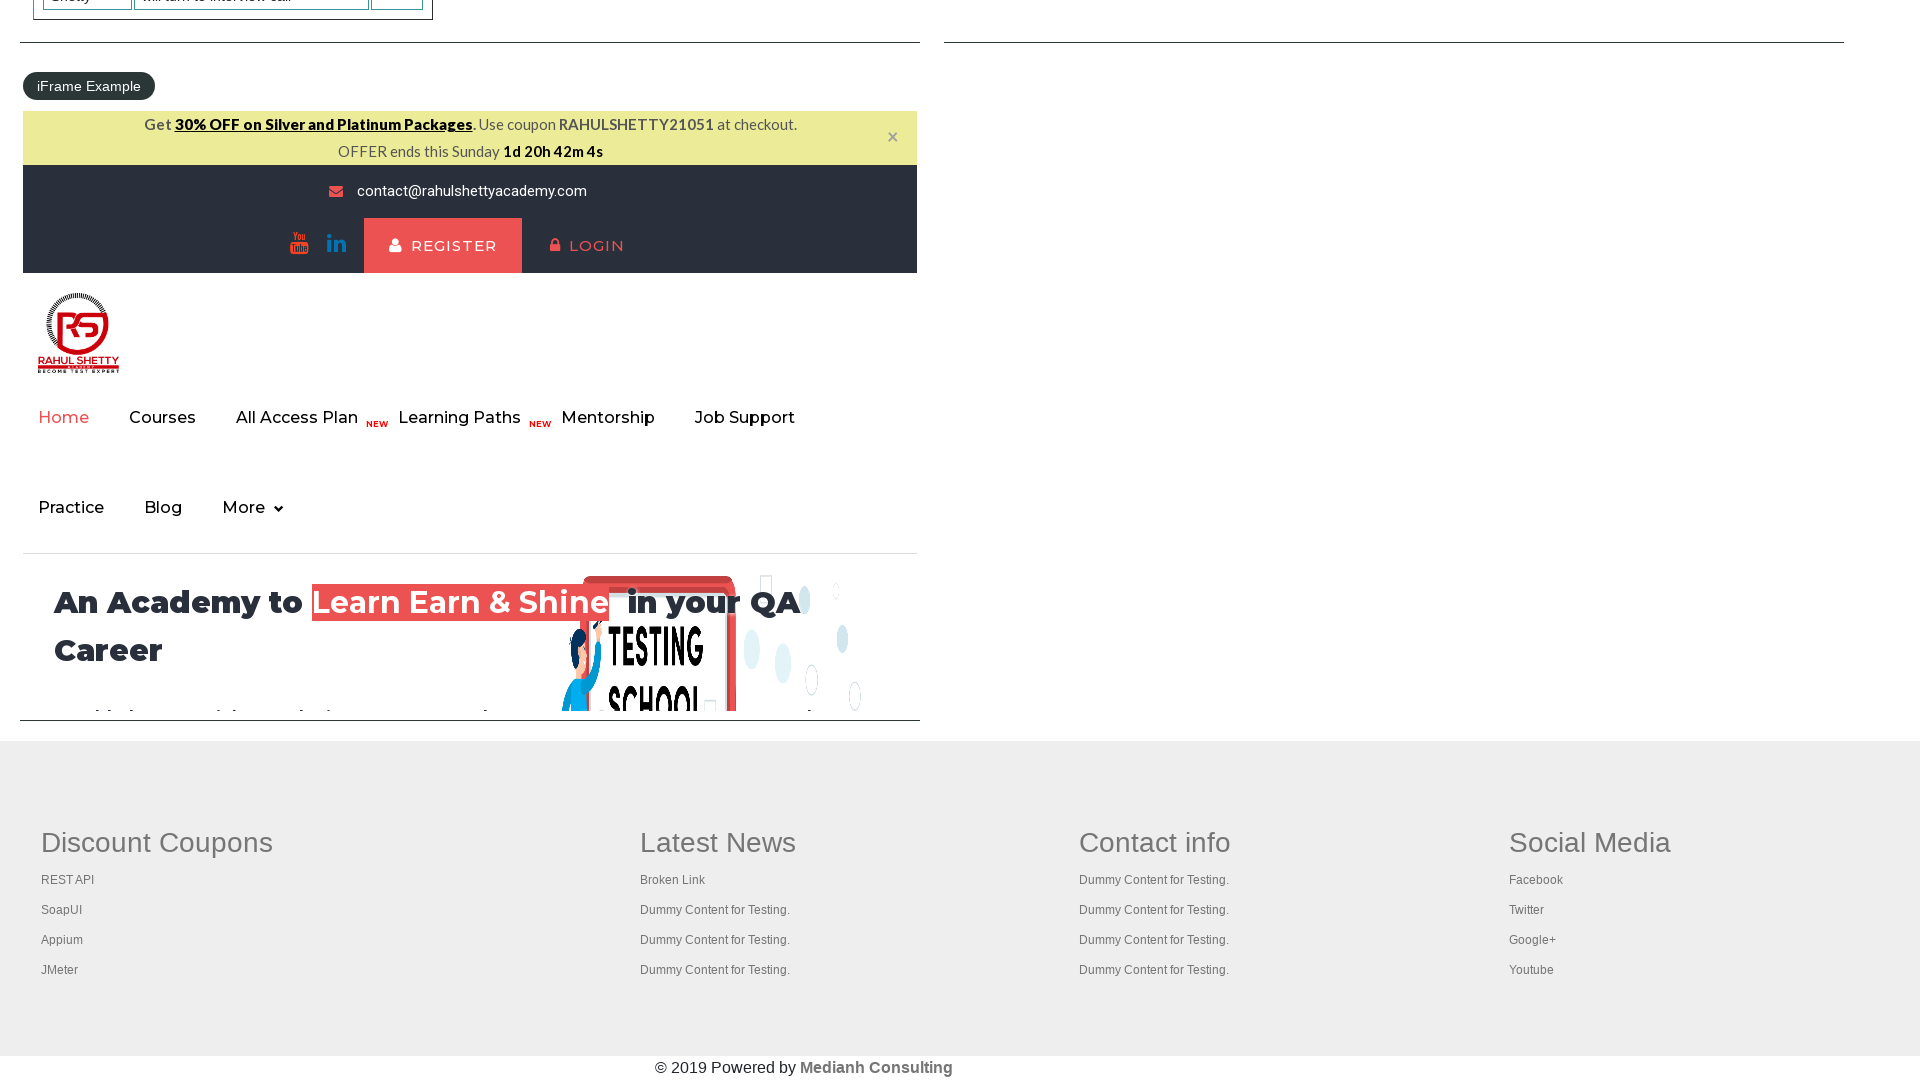

Located all links in the column
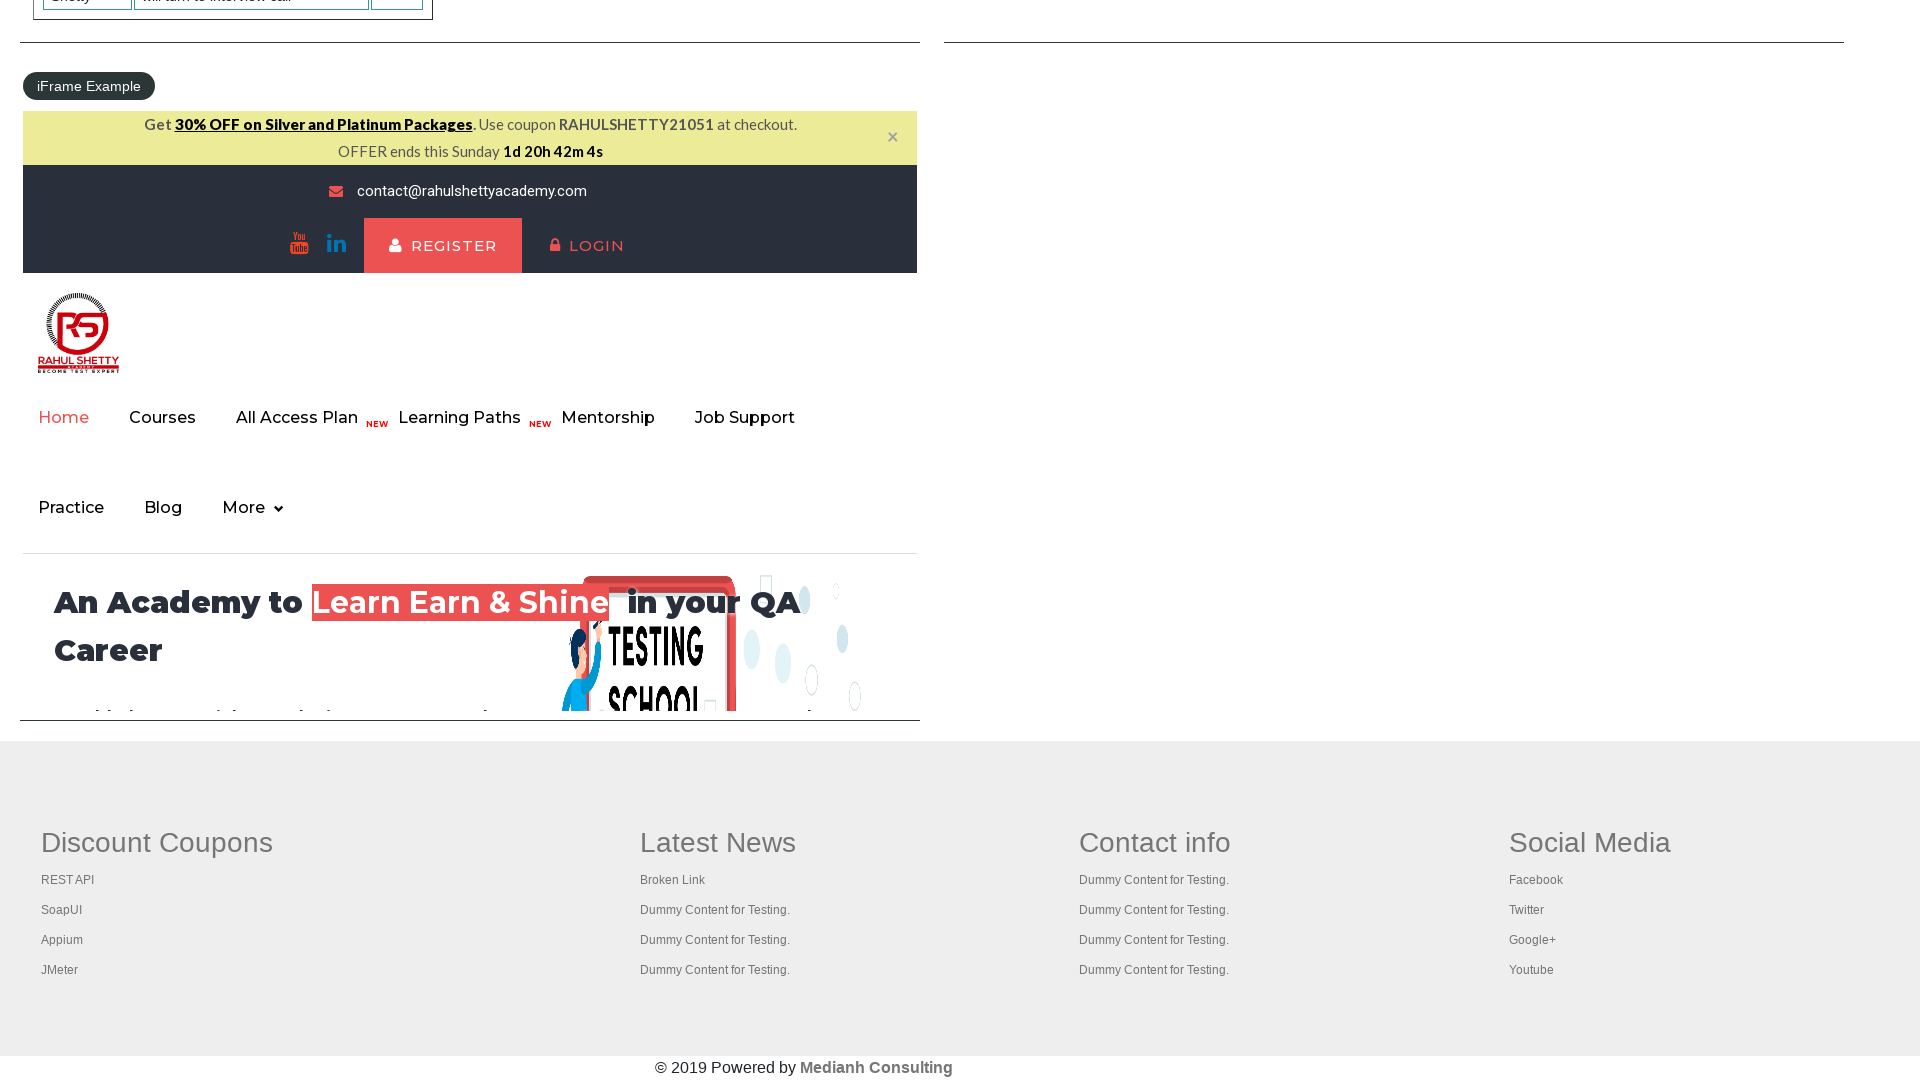

Found 5 links in the column
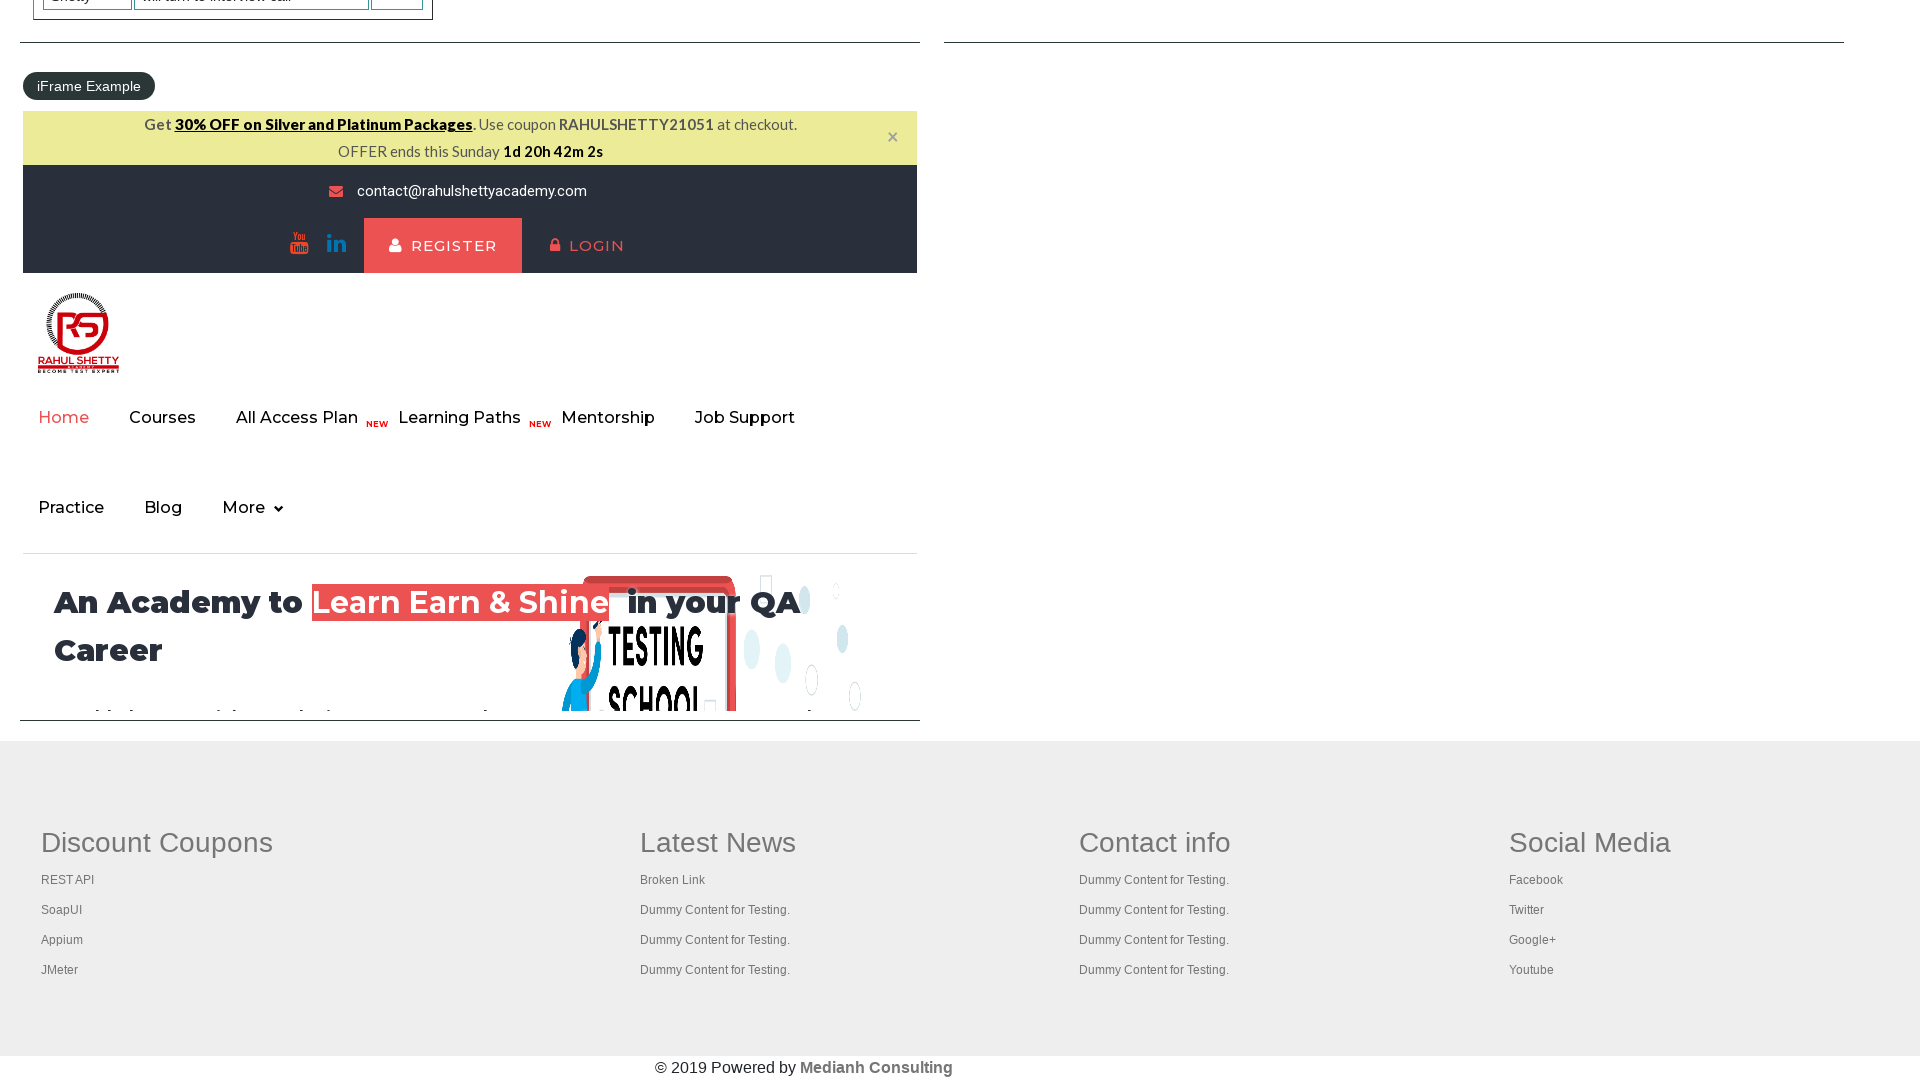

Ctrl+Clicked link 1 to open in new tab at (157, 842) on xpath=//table/tbody/tr/td[1]/ul >> a >> nth=0
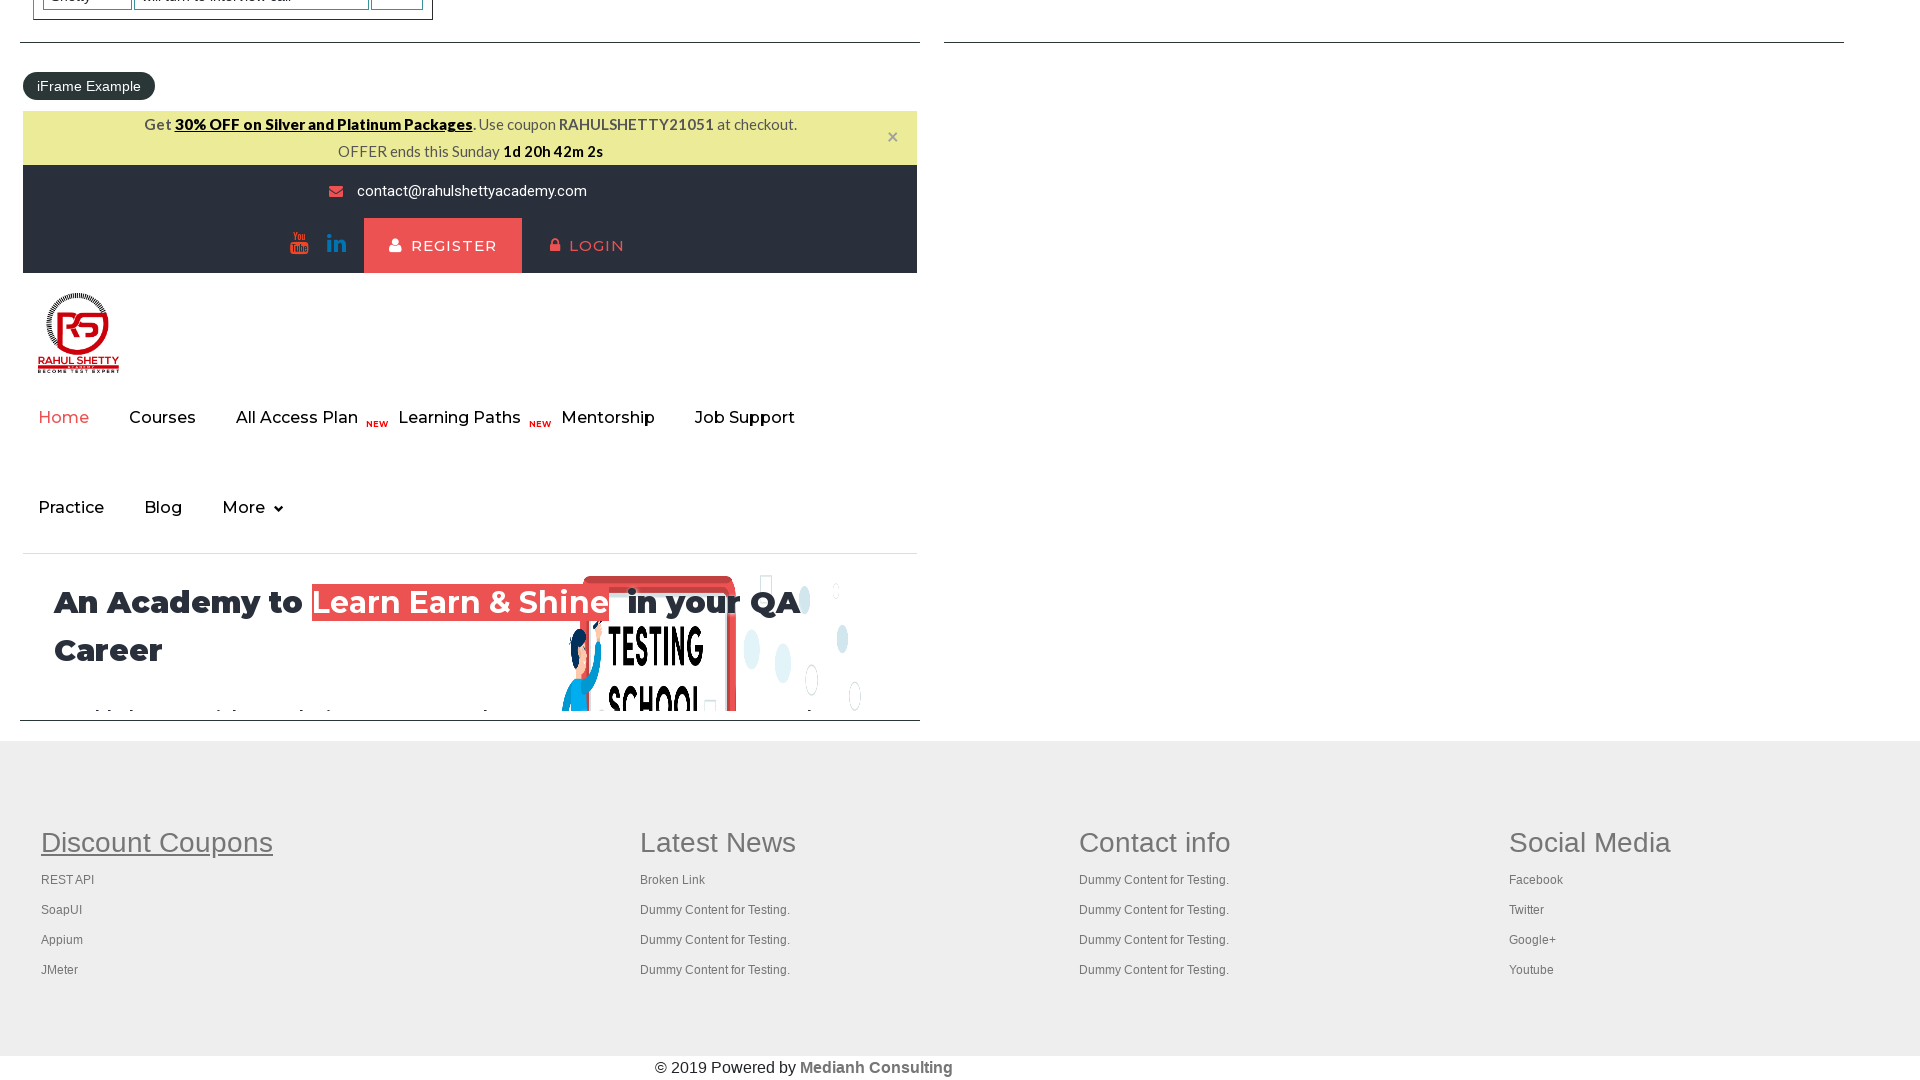

Waited 1 second for new tab to load
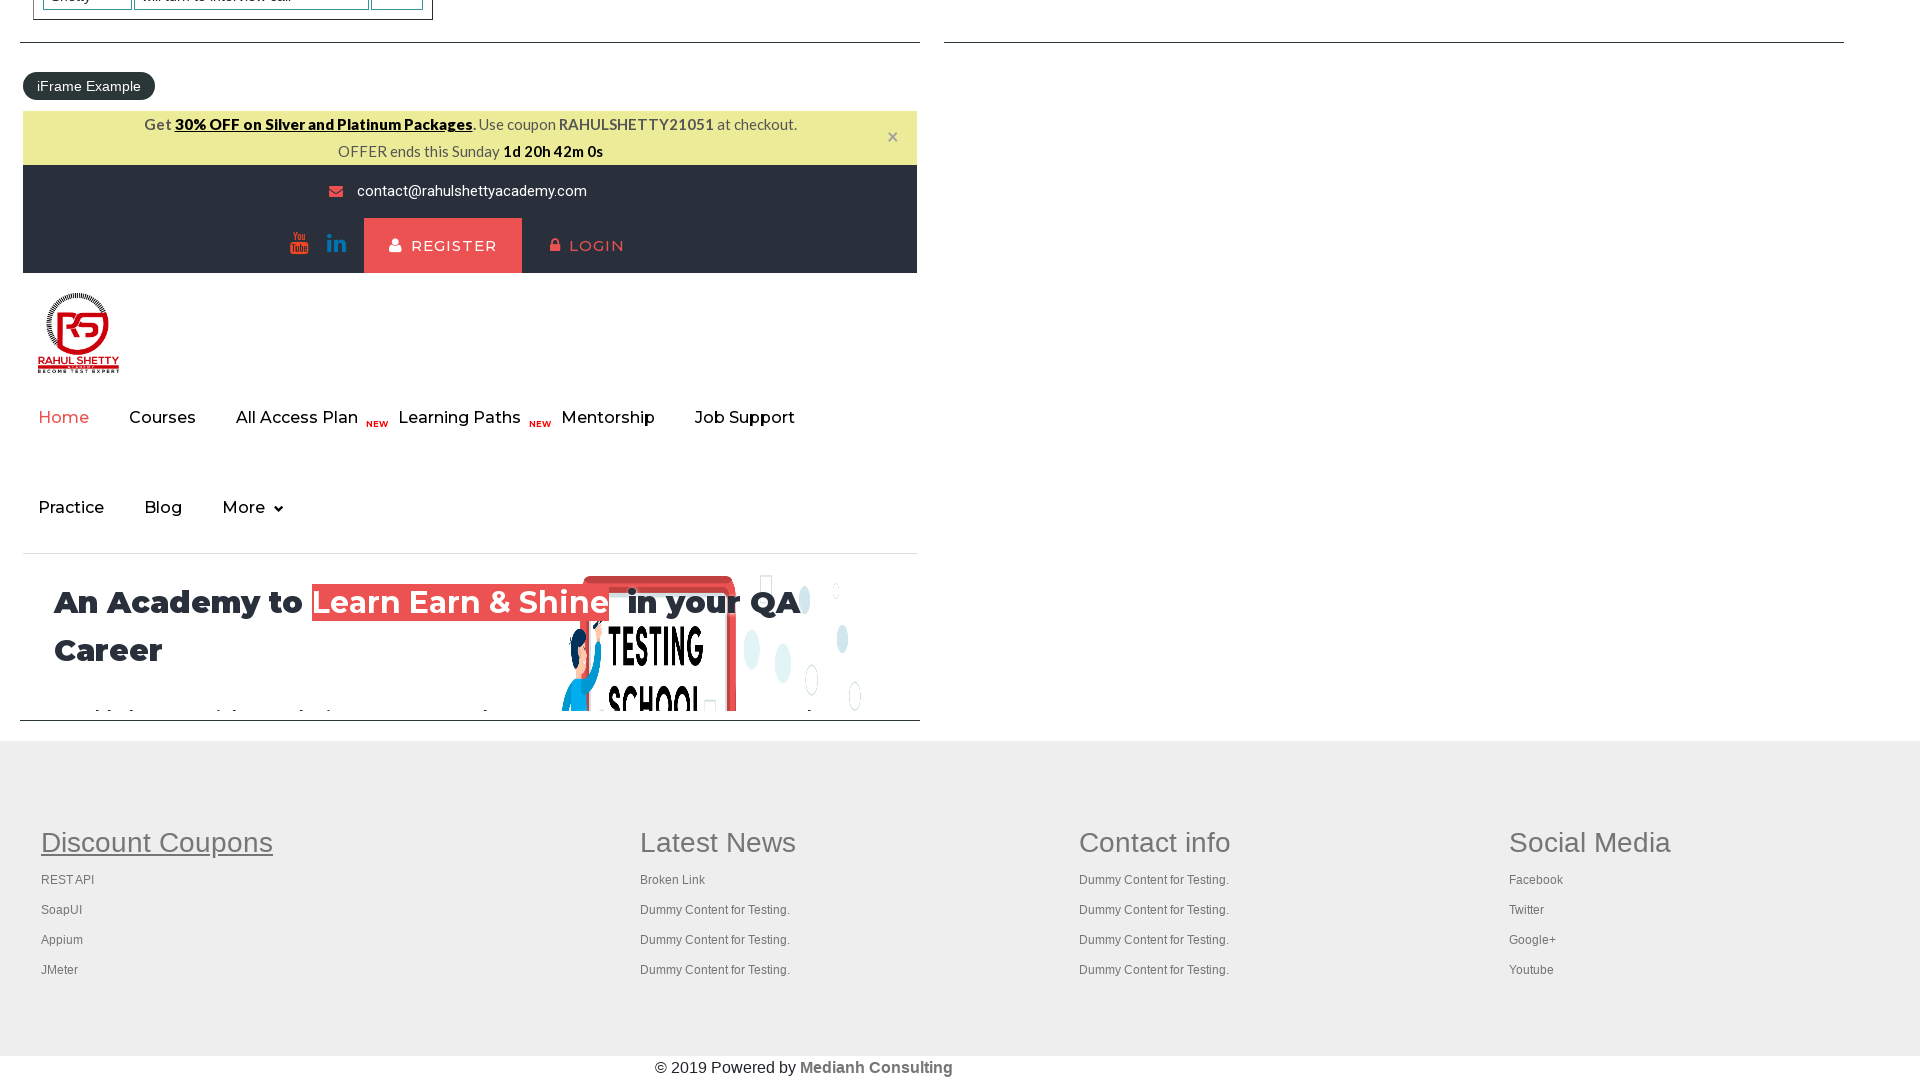

Ctrl+Clicked link 2 to open in new tab at (68, 880) on xpath=//table/tbody/tr/td[1]/ul >> a >> nth=1
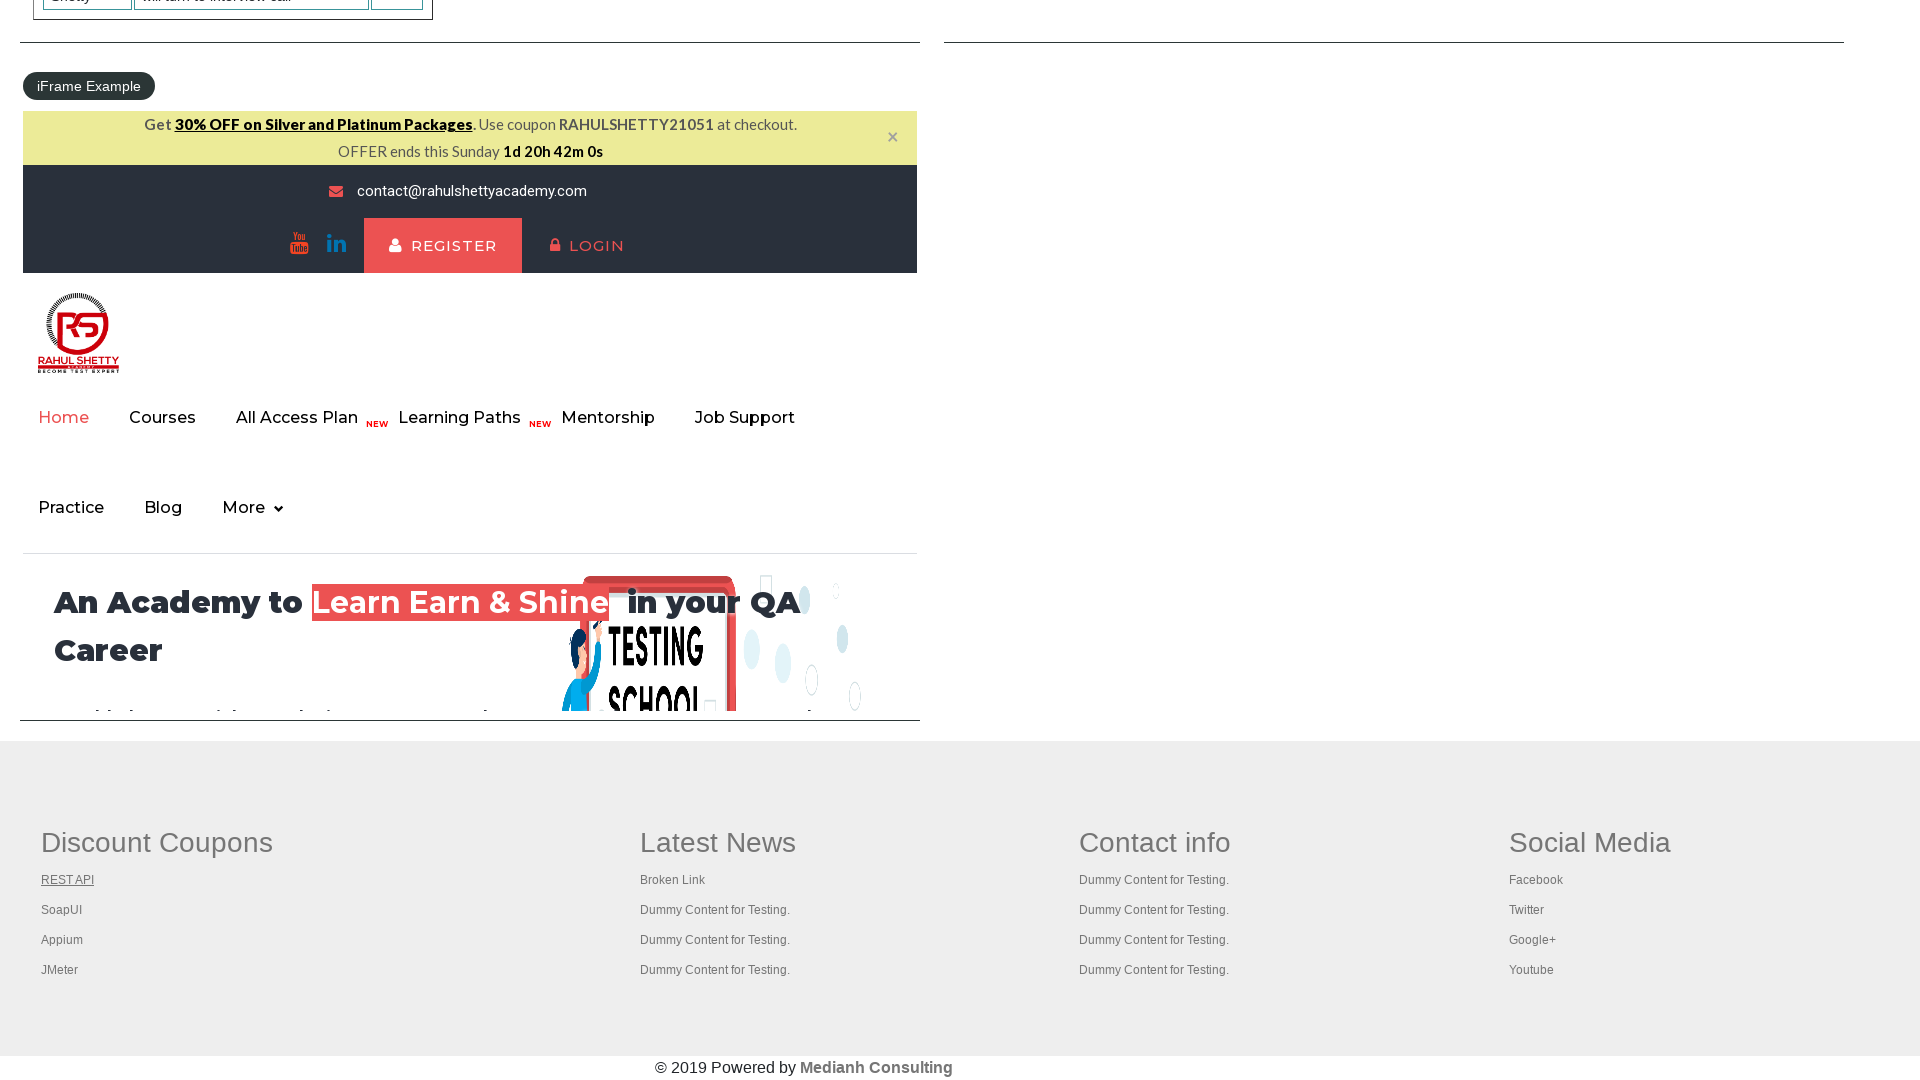

Waited 1 second for new tab to load
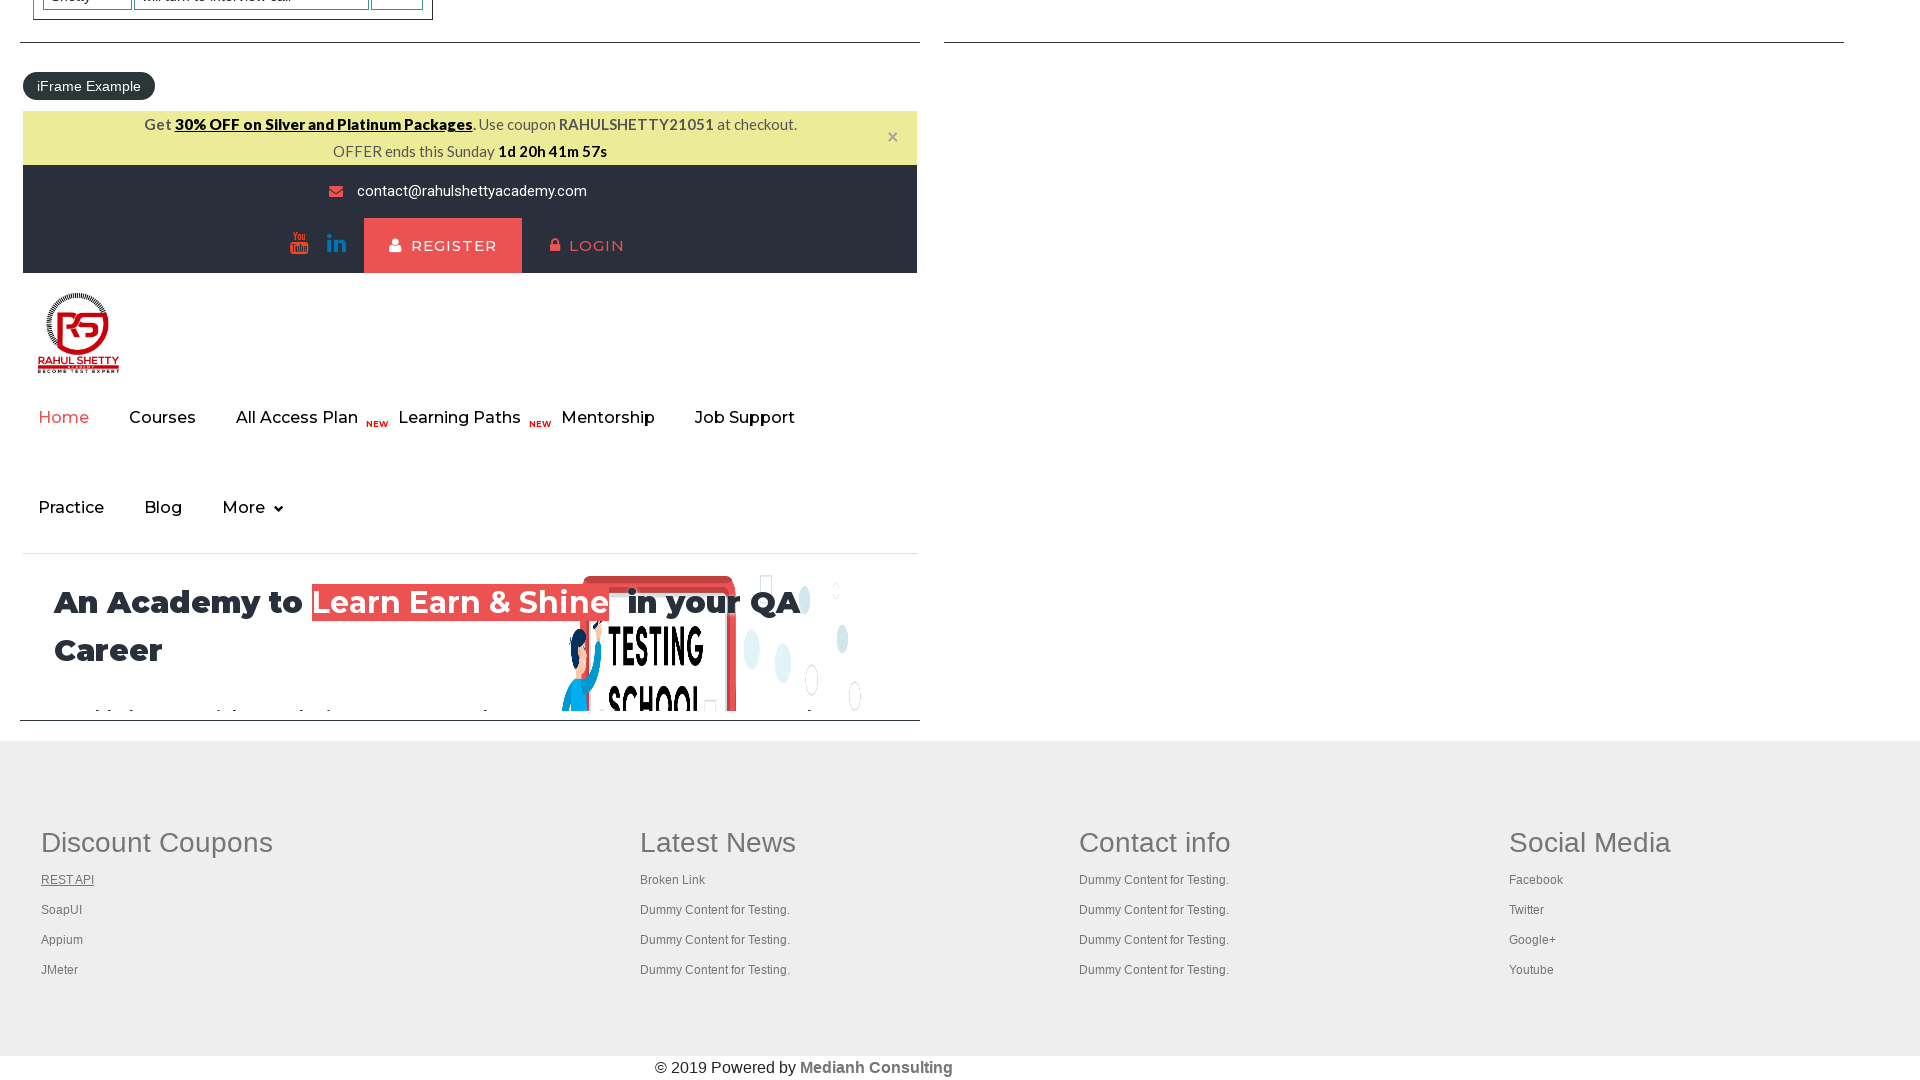

Ctrl+Clicked link 3 to open in new tab at (62, 910) on xpath=//table/tbody/tr/td[1]/ul >> a >> nth=2
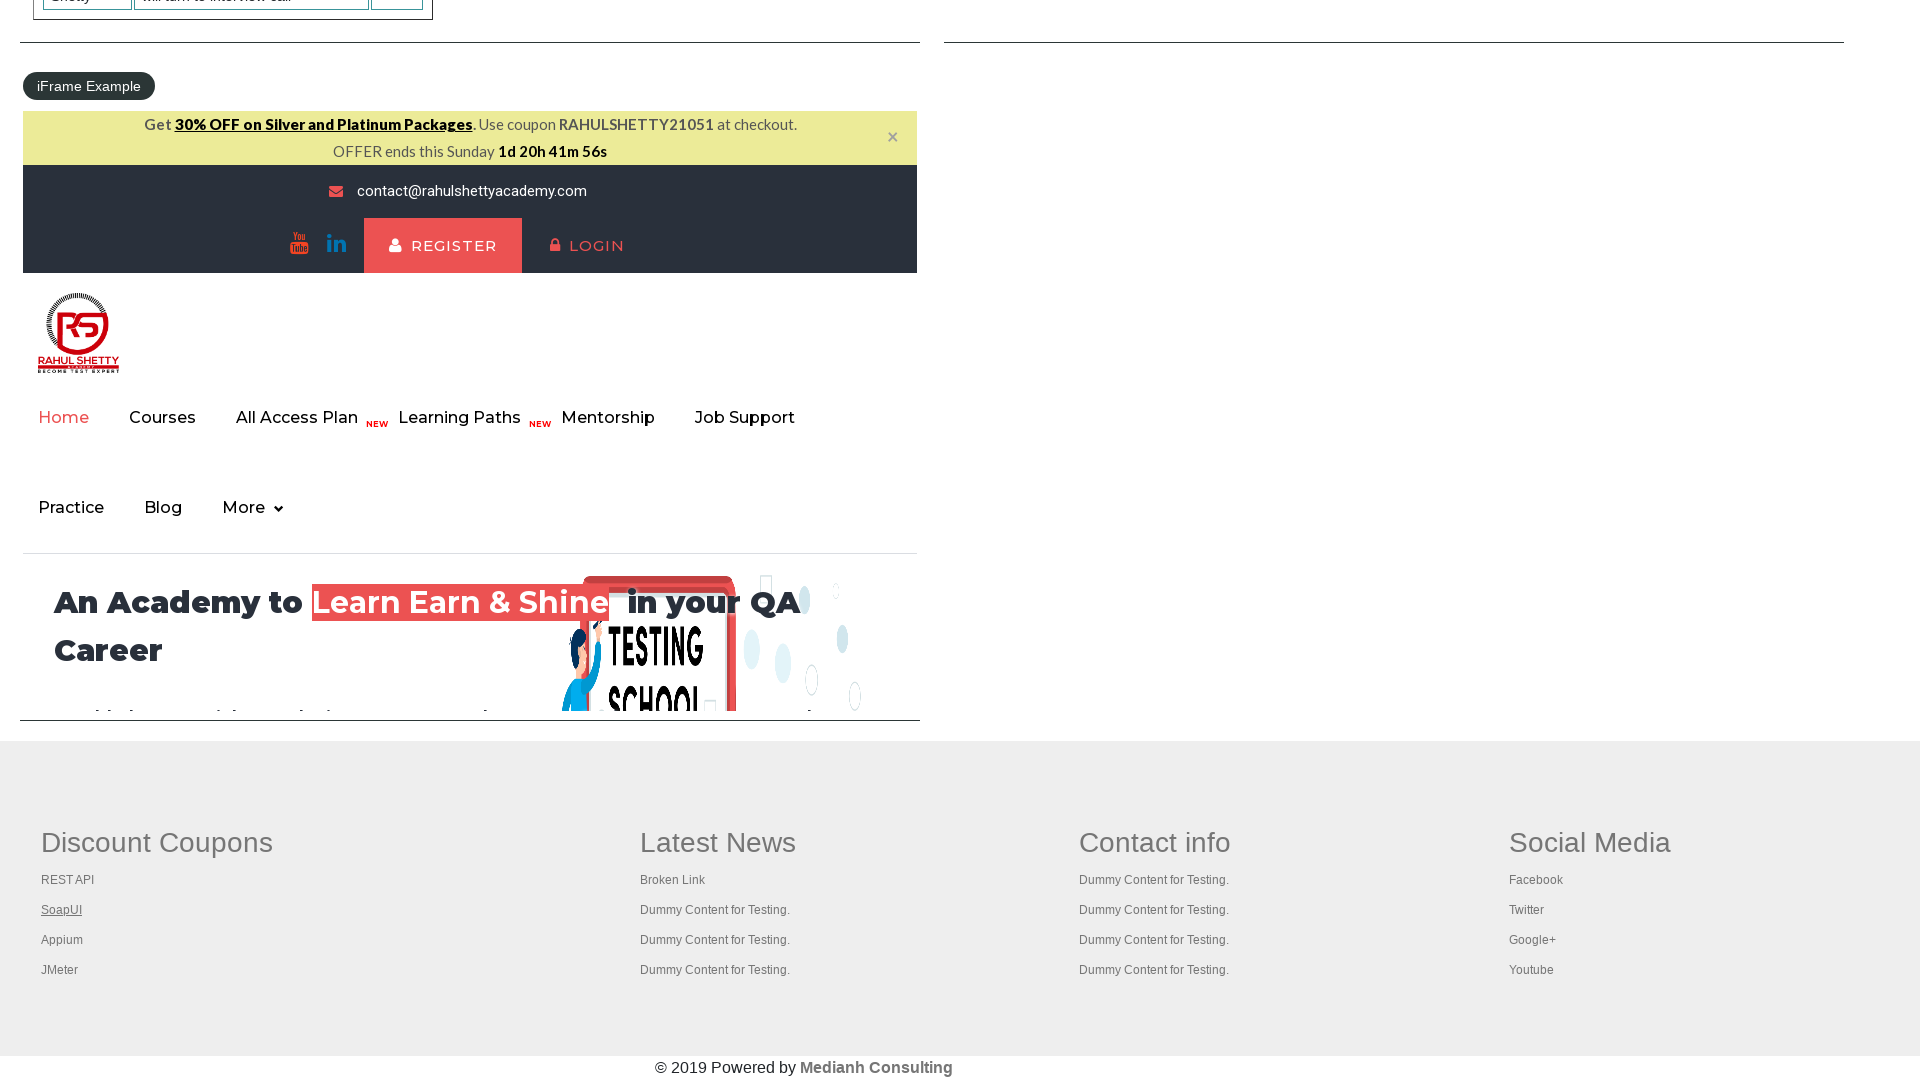

Waited 1 second for new tab to load
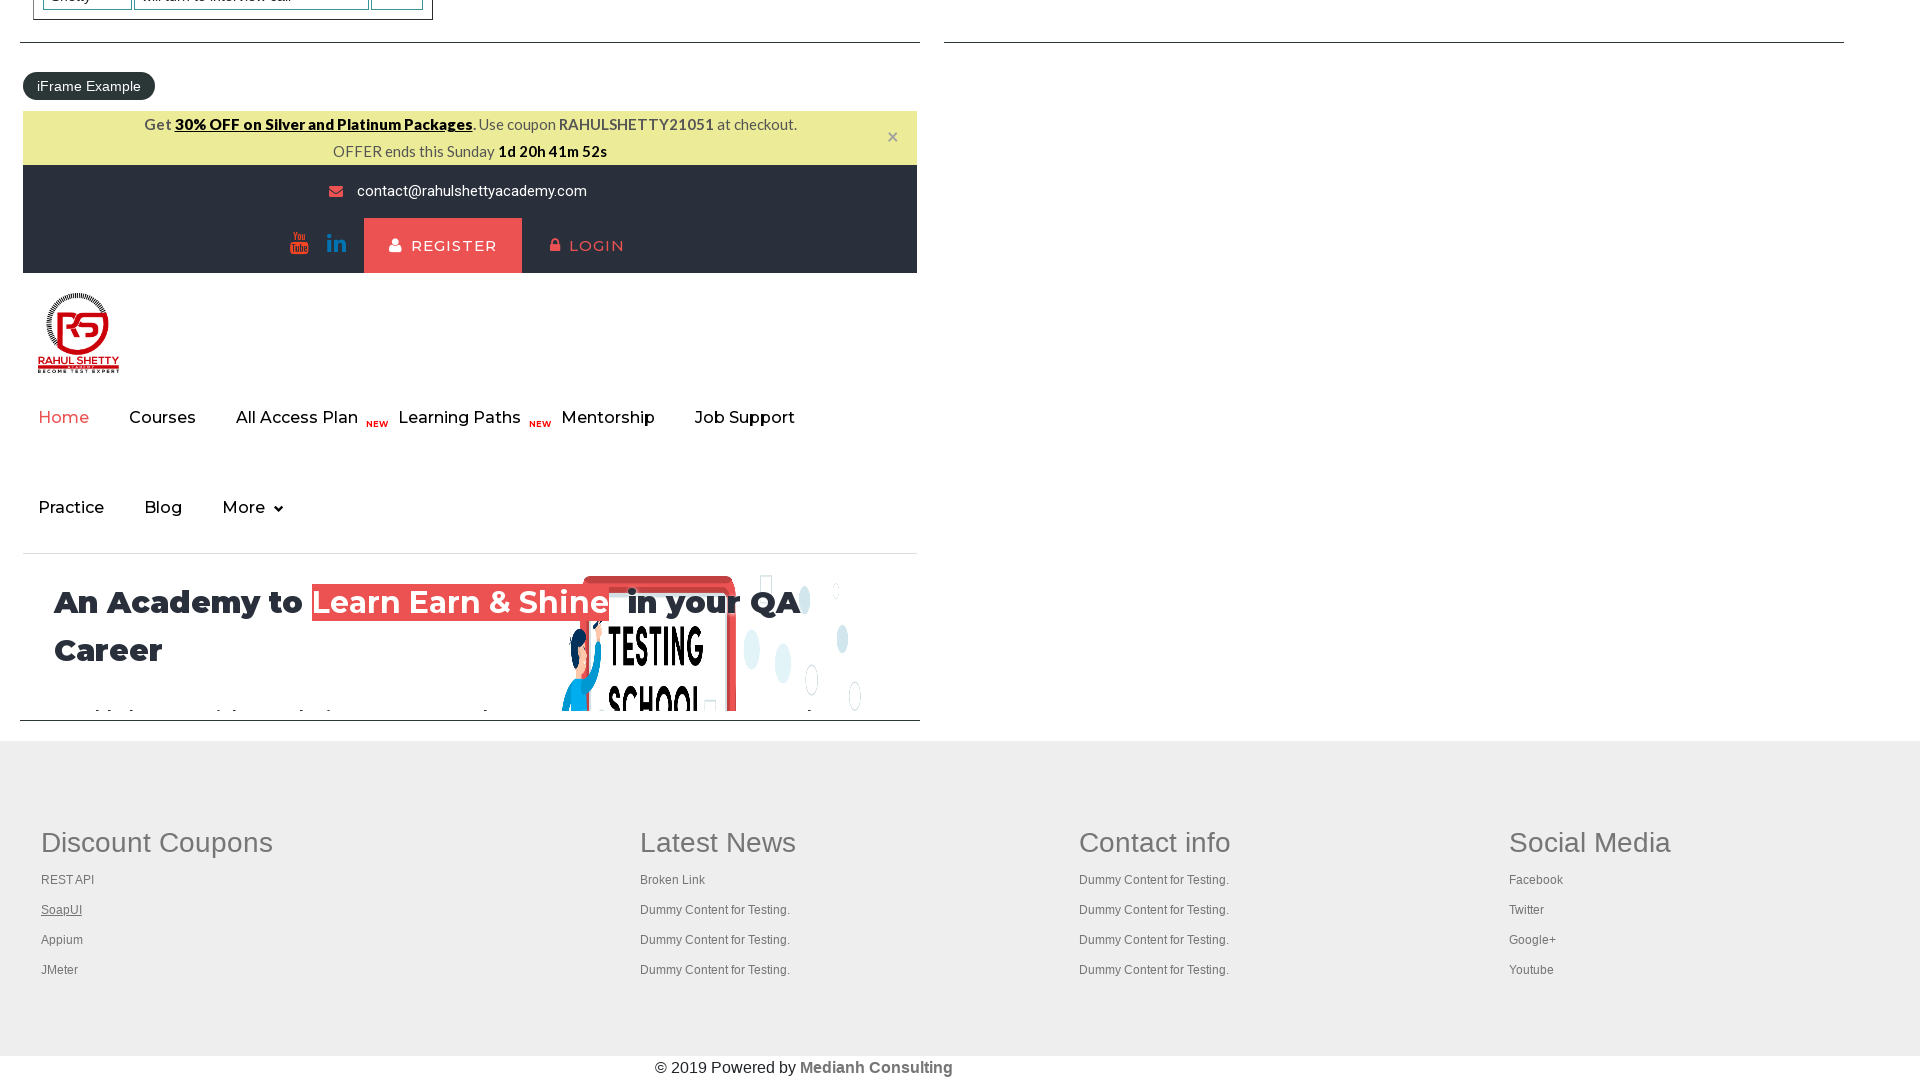

Ctrl+Clicked link 4 to open in new tab at (62, 940) on xpath=//table/tbody/tr/td[1]/ul >> a >> nth=3
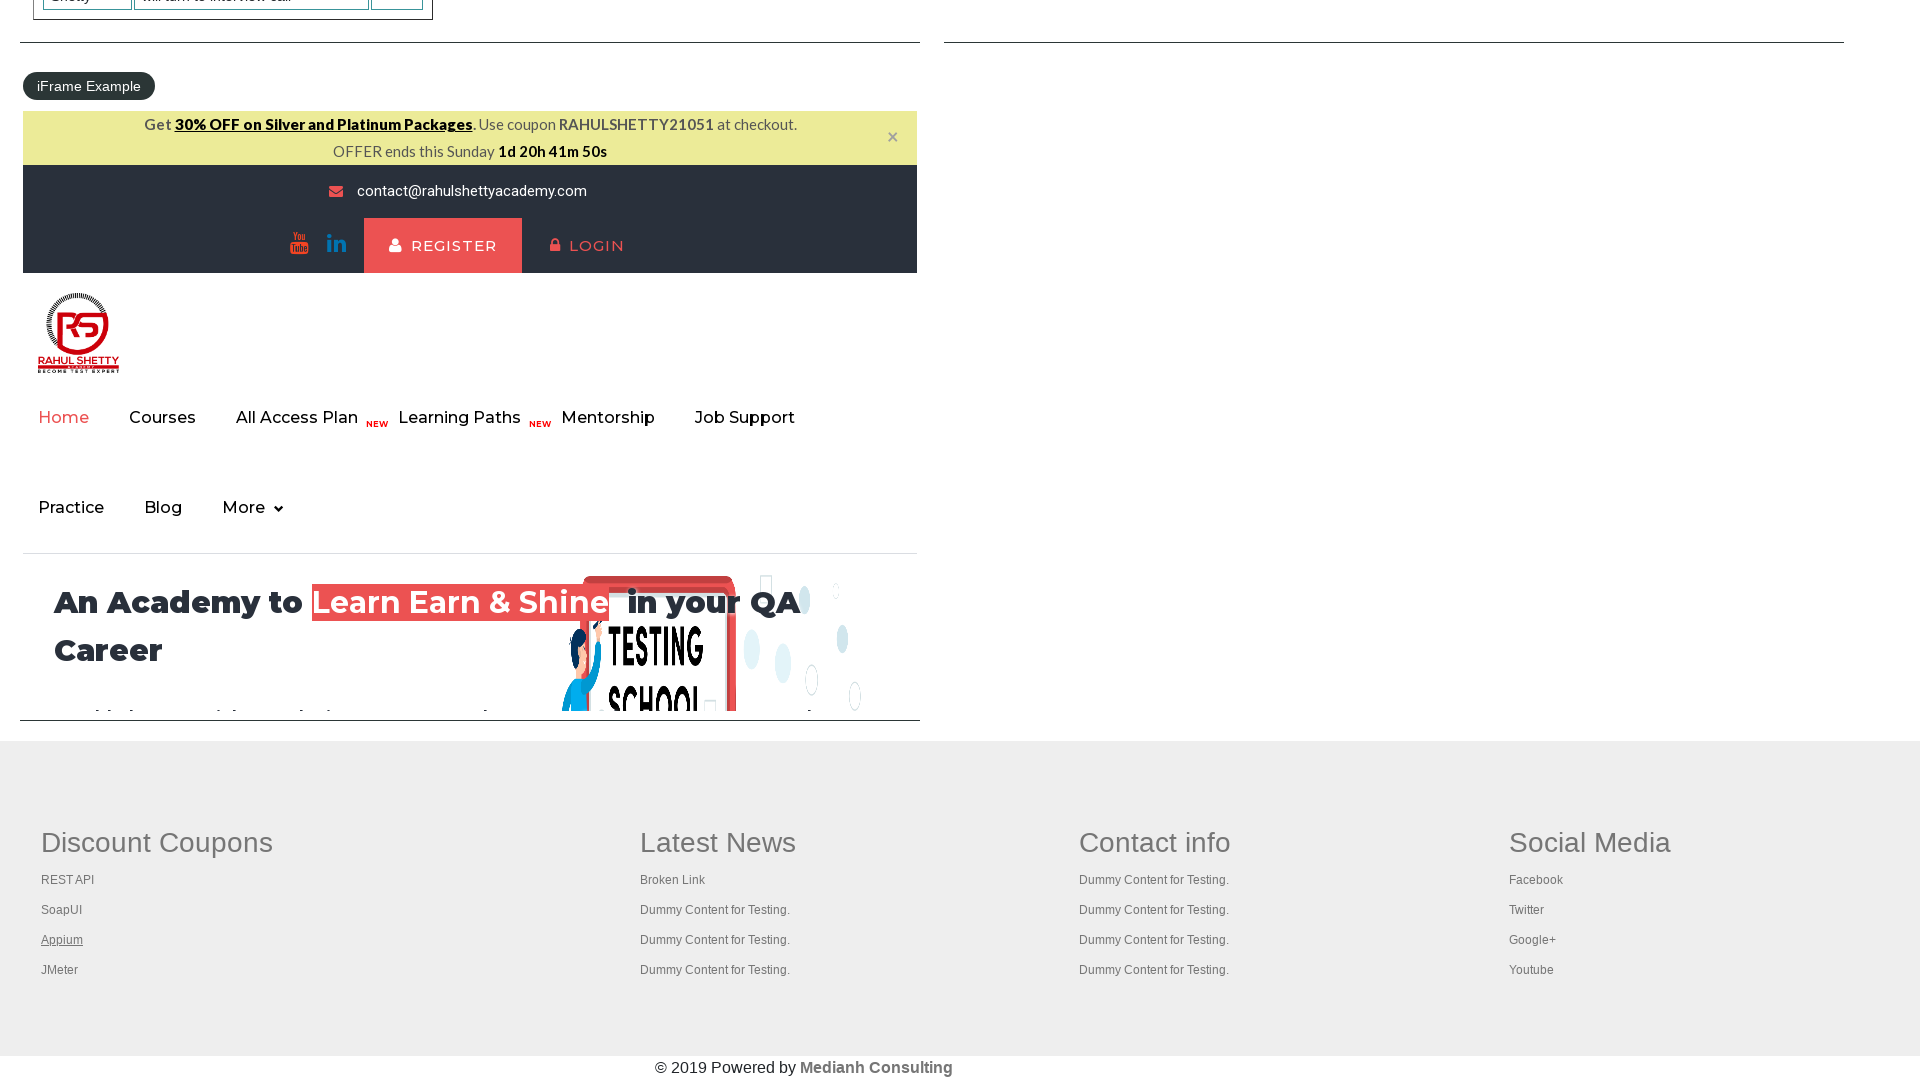

Waited 1 second for new tab to load
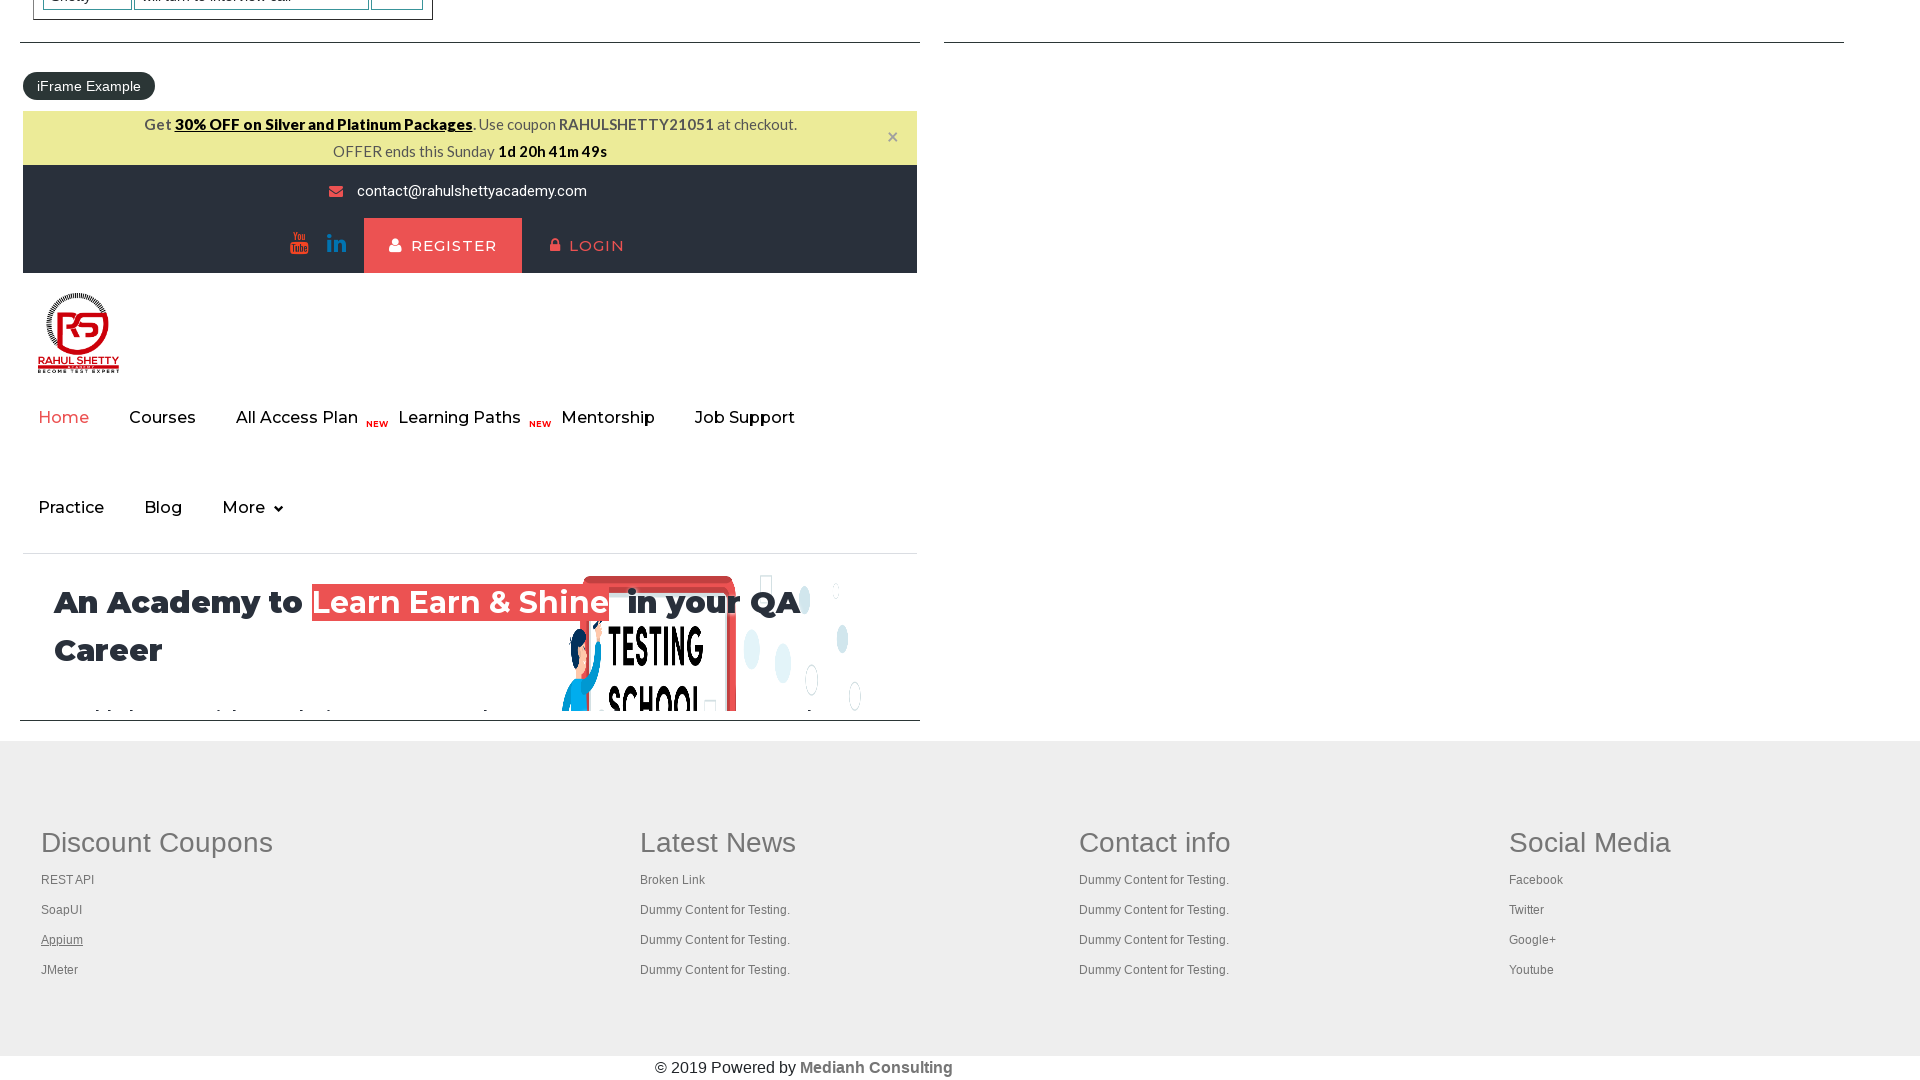

Ctrl+Clicked link 5 to open in new tab at (60, 970) on xpath=//table/tbody/tr/td[1]/ul >> a >> nth=4
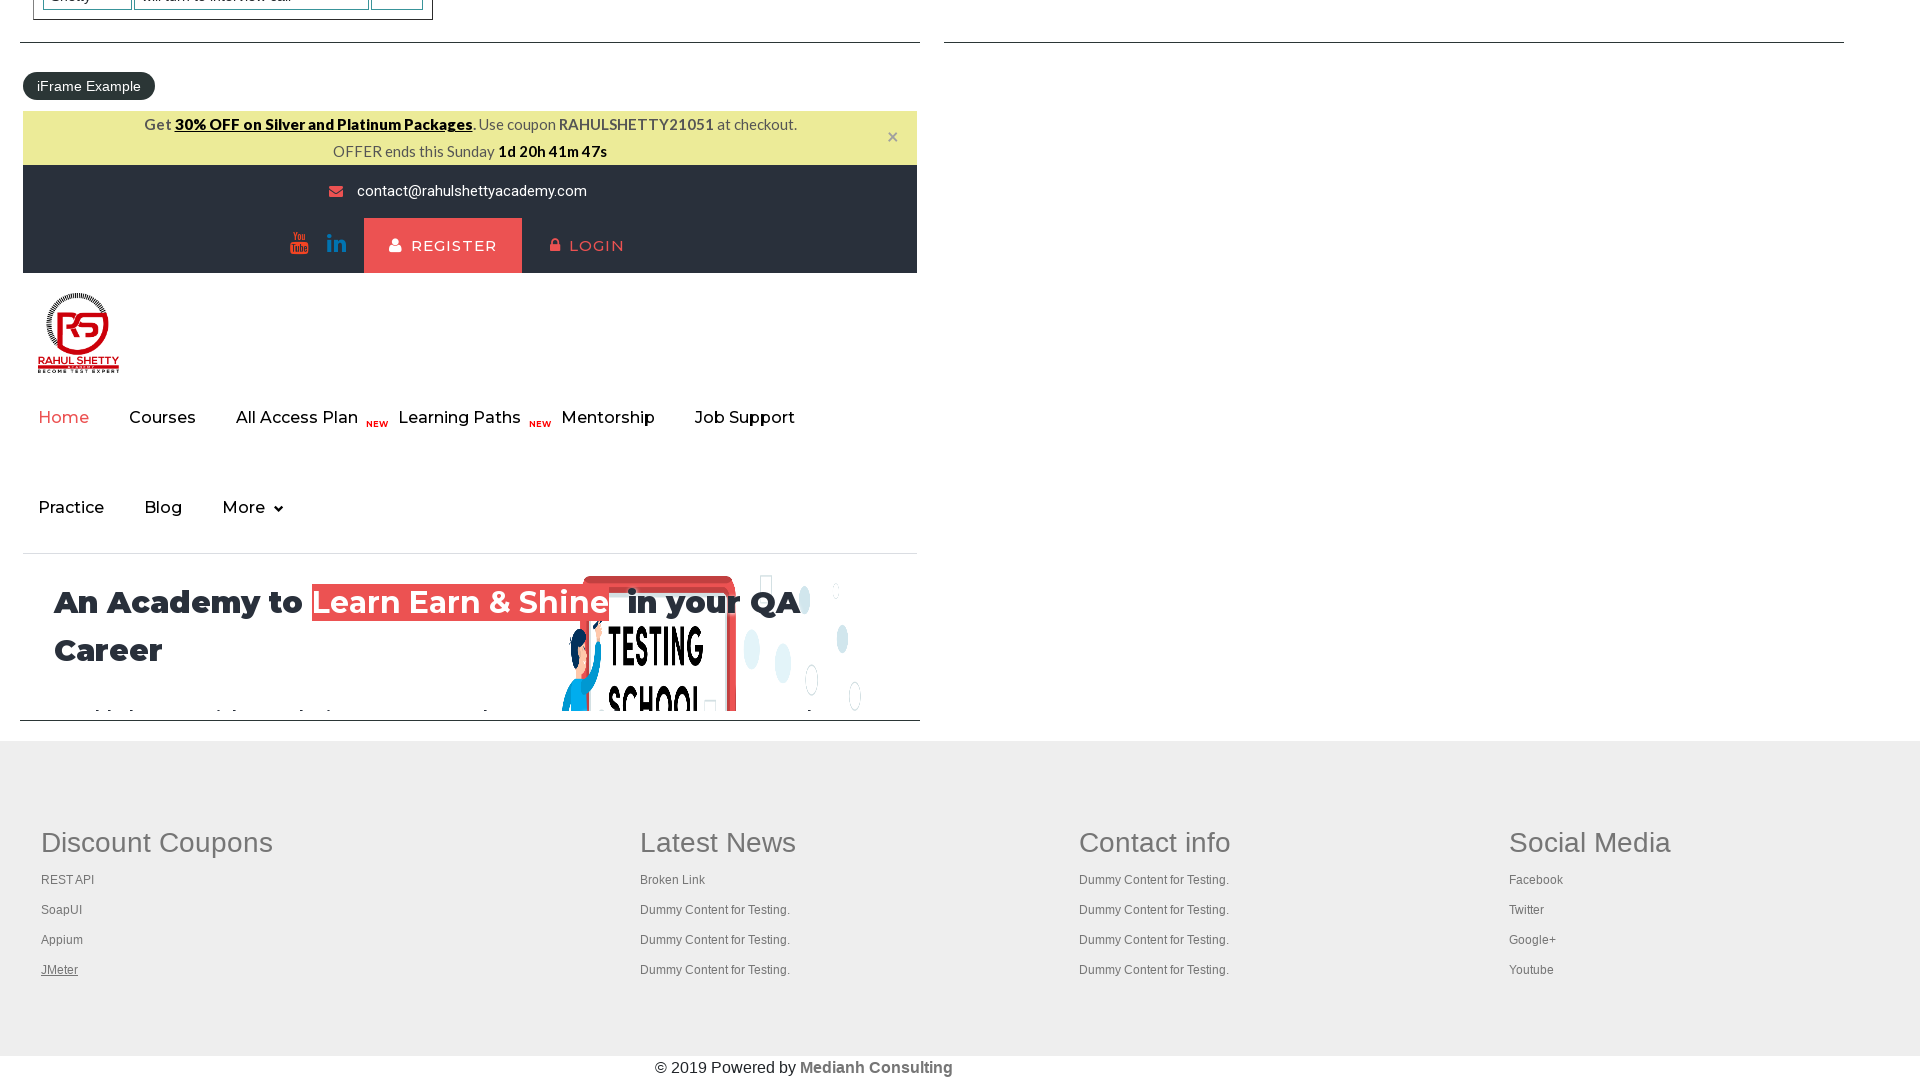

Waited 1 second for new tab to load
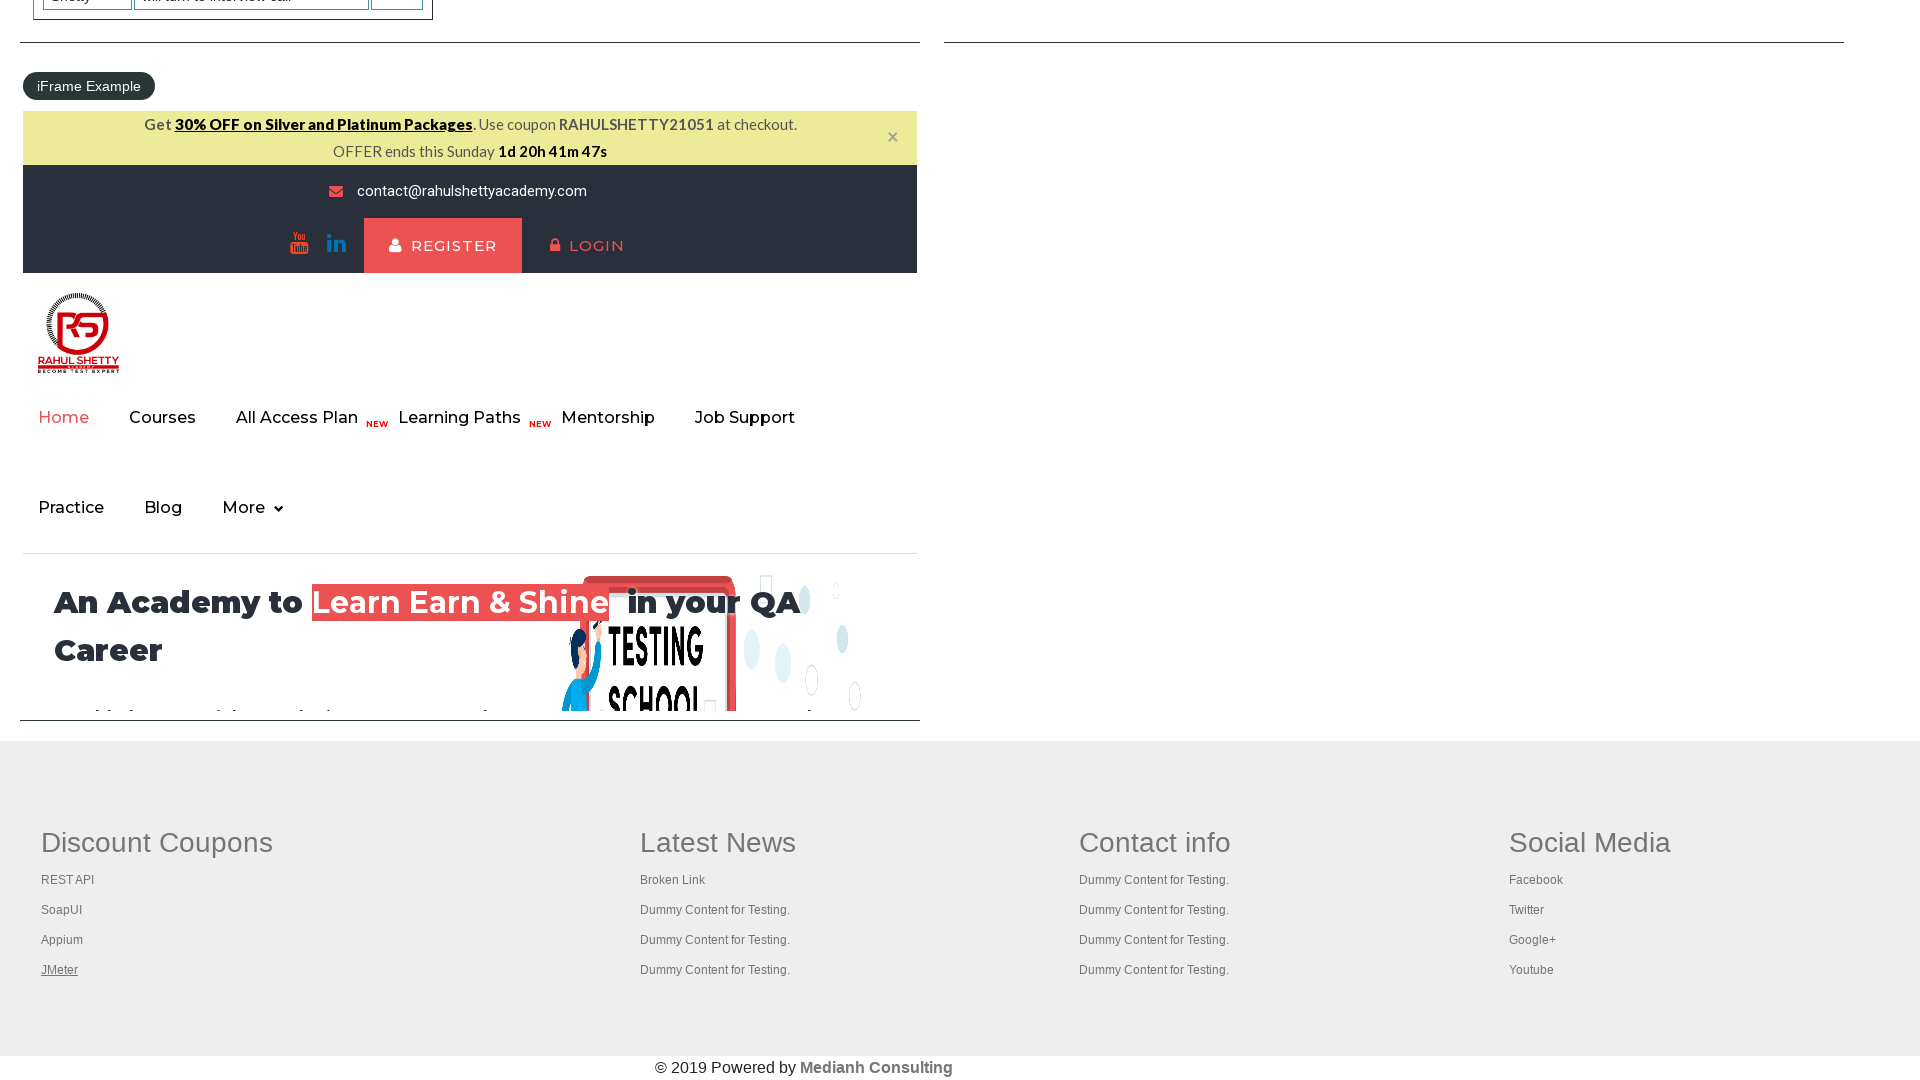

Retrieved all 6 open browser tabs/pages
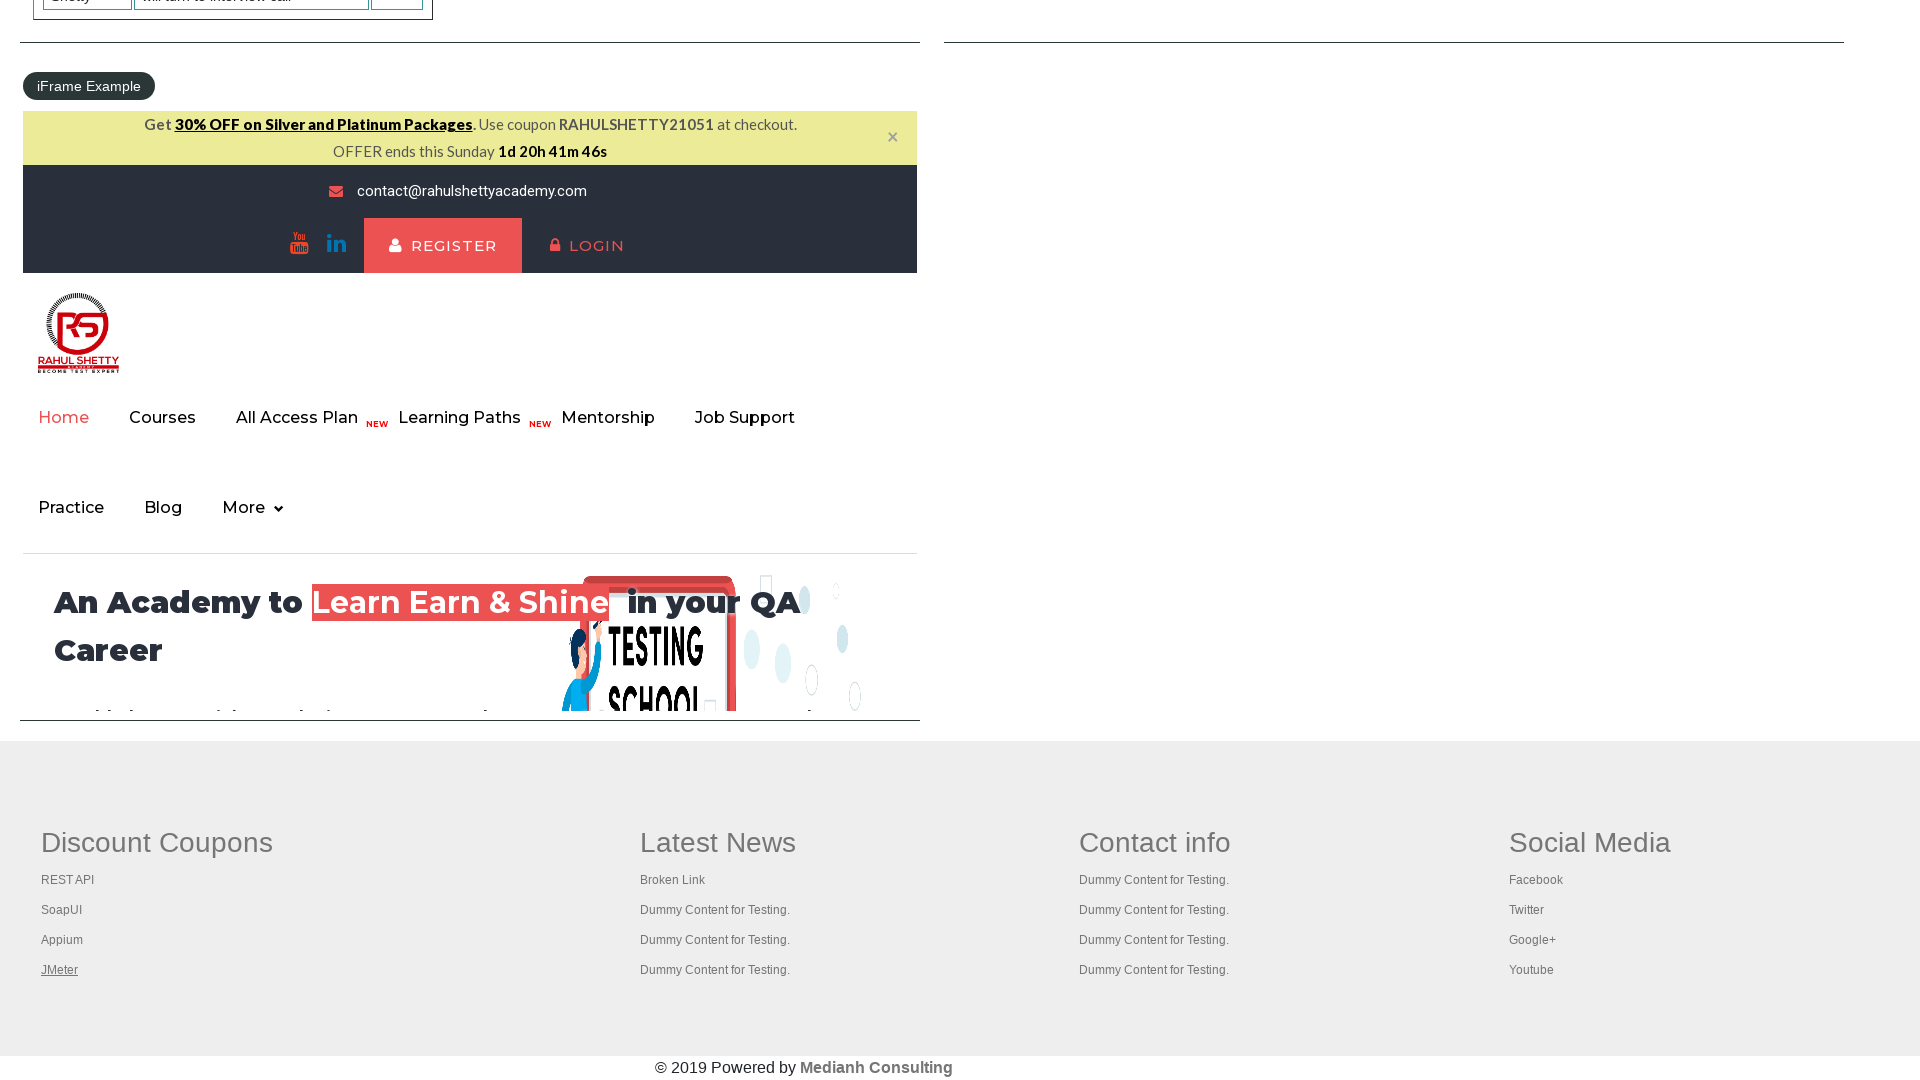

Brought new tab to front
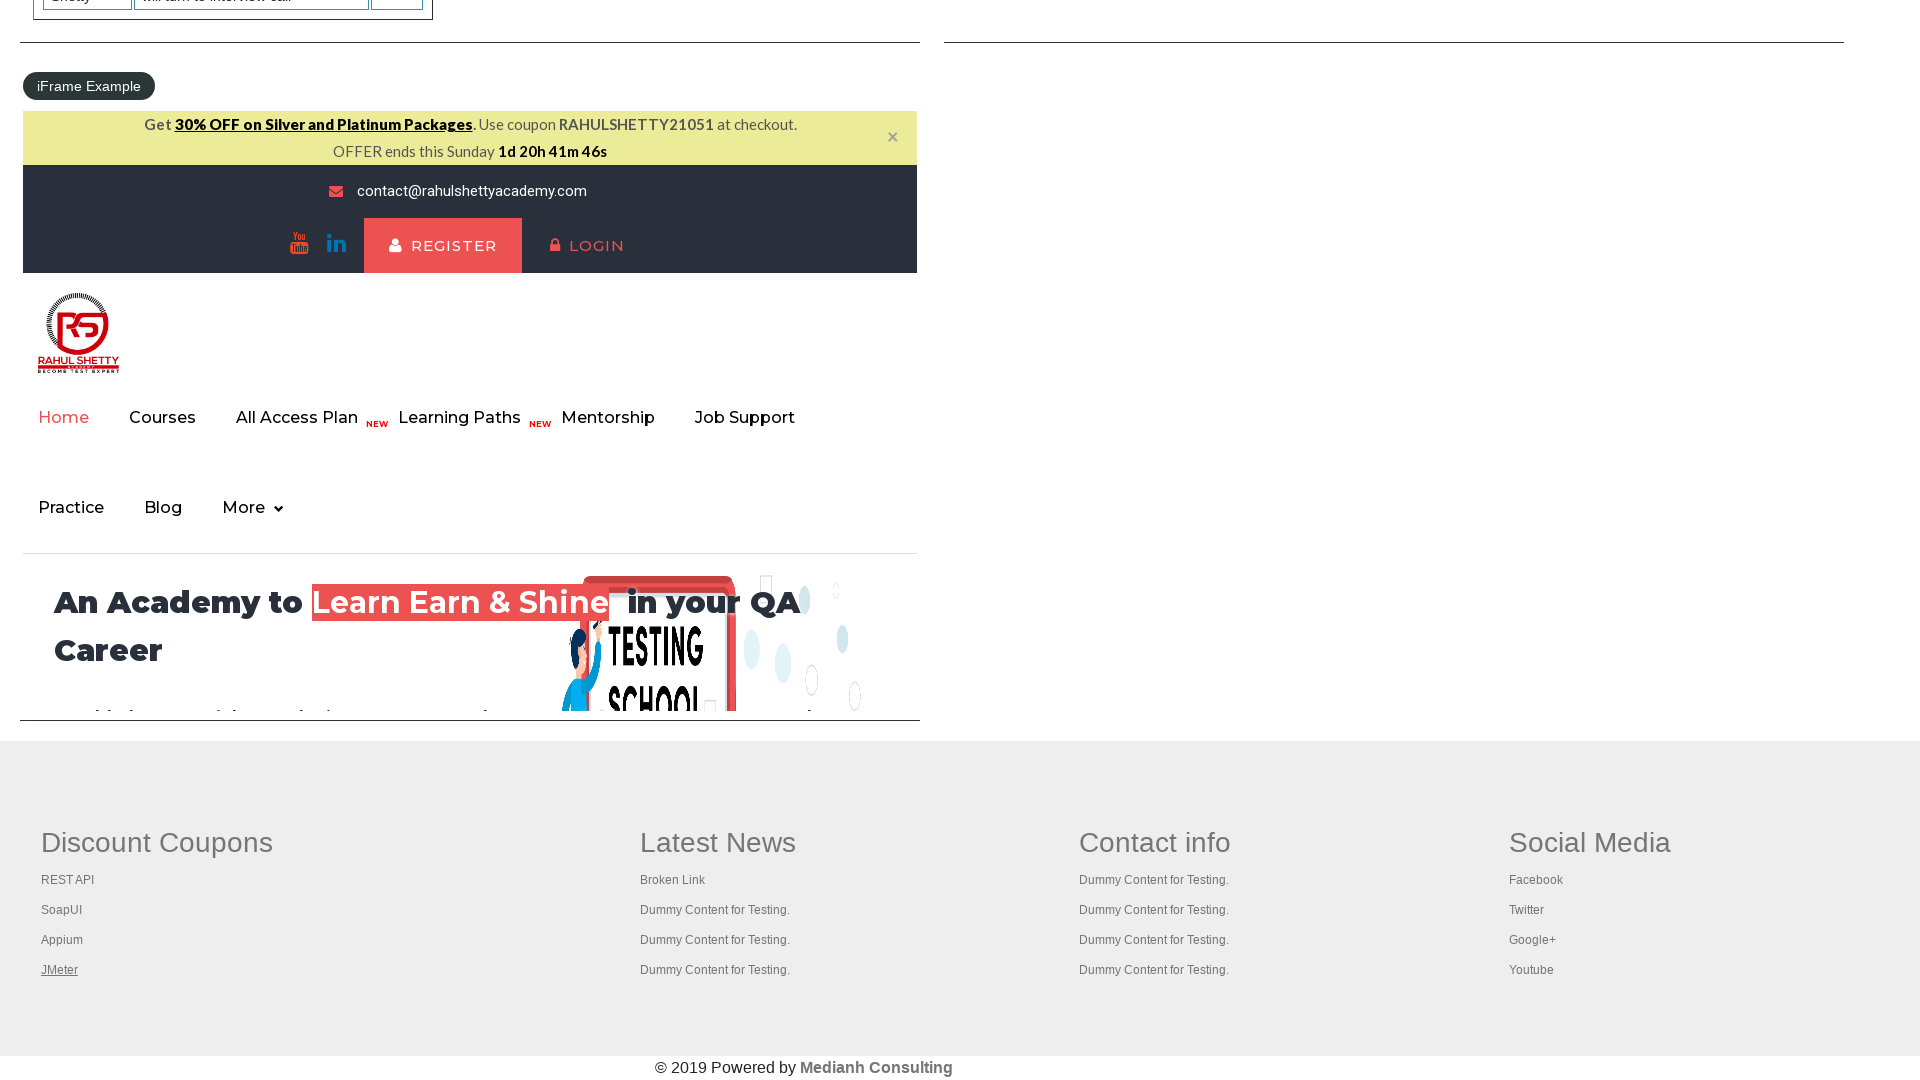

Waited for new tab page content to load
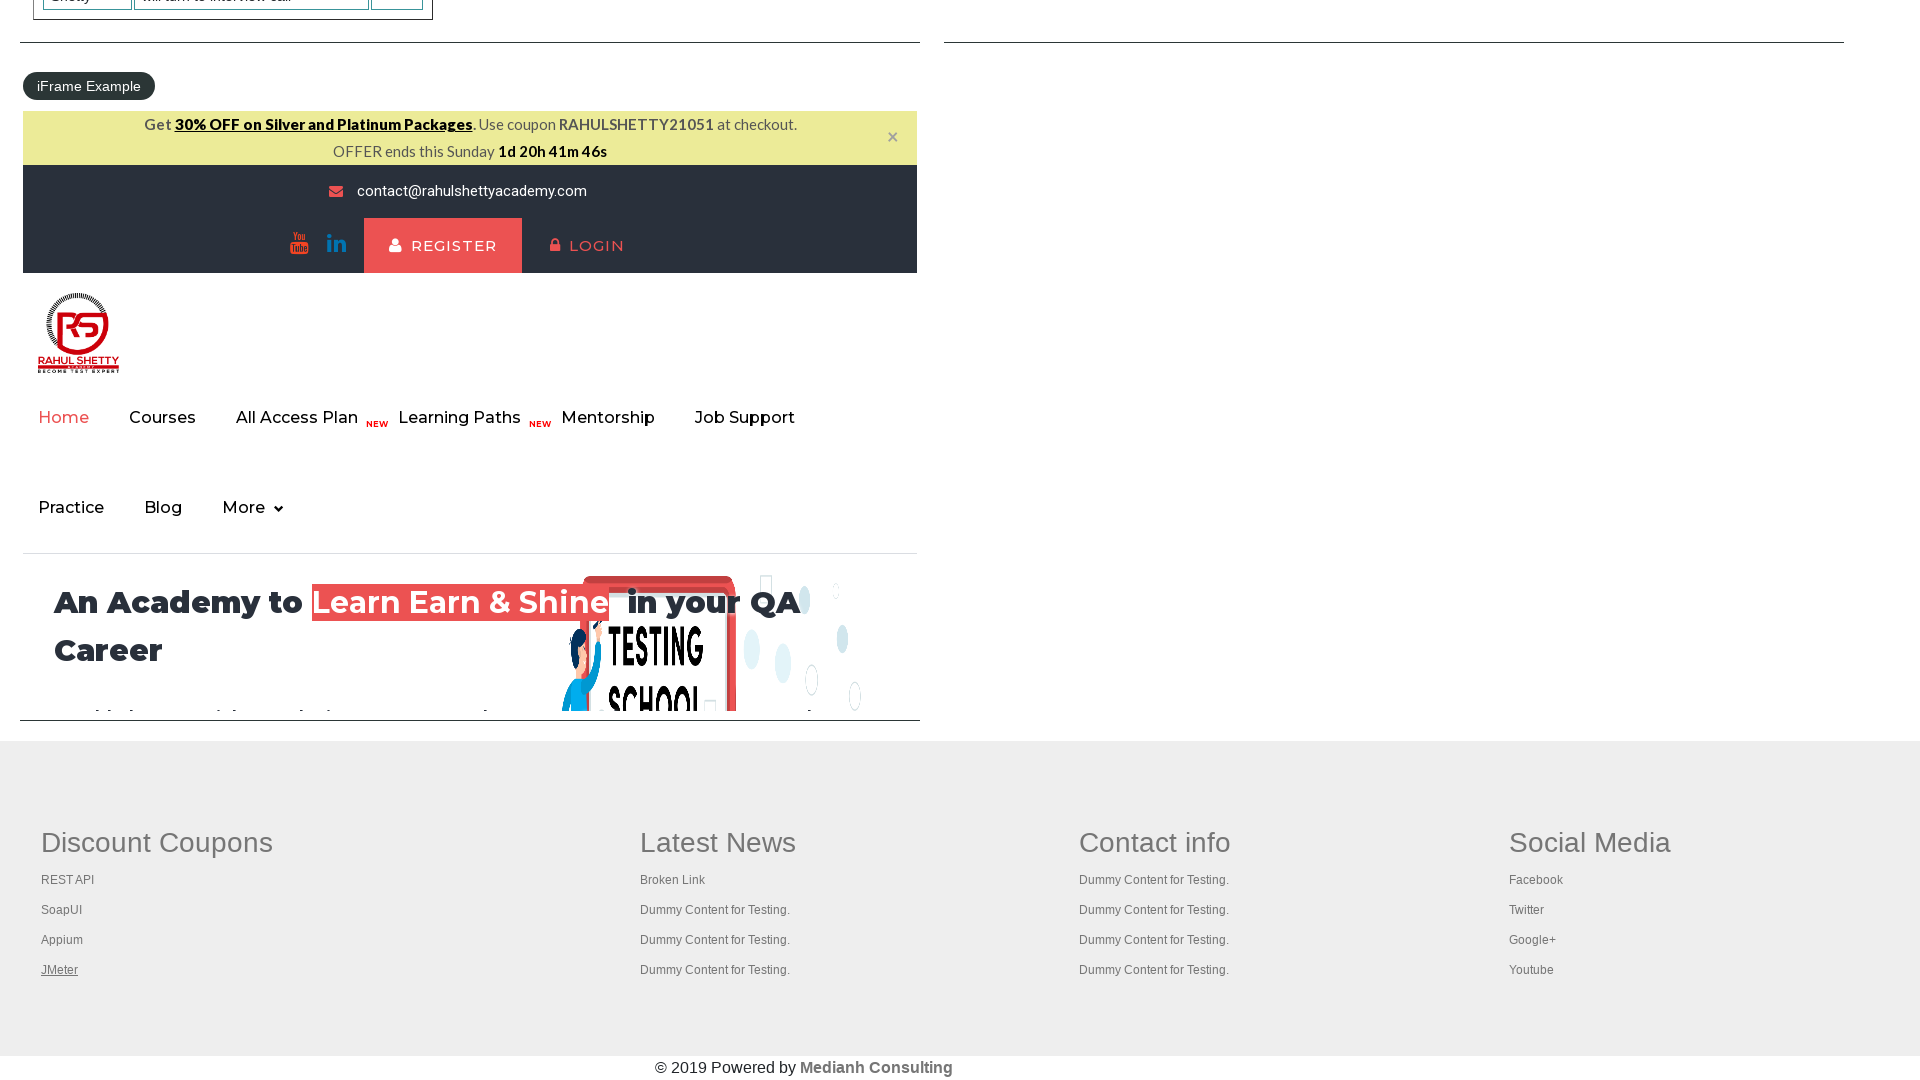

Brought new tab to front
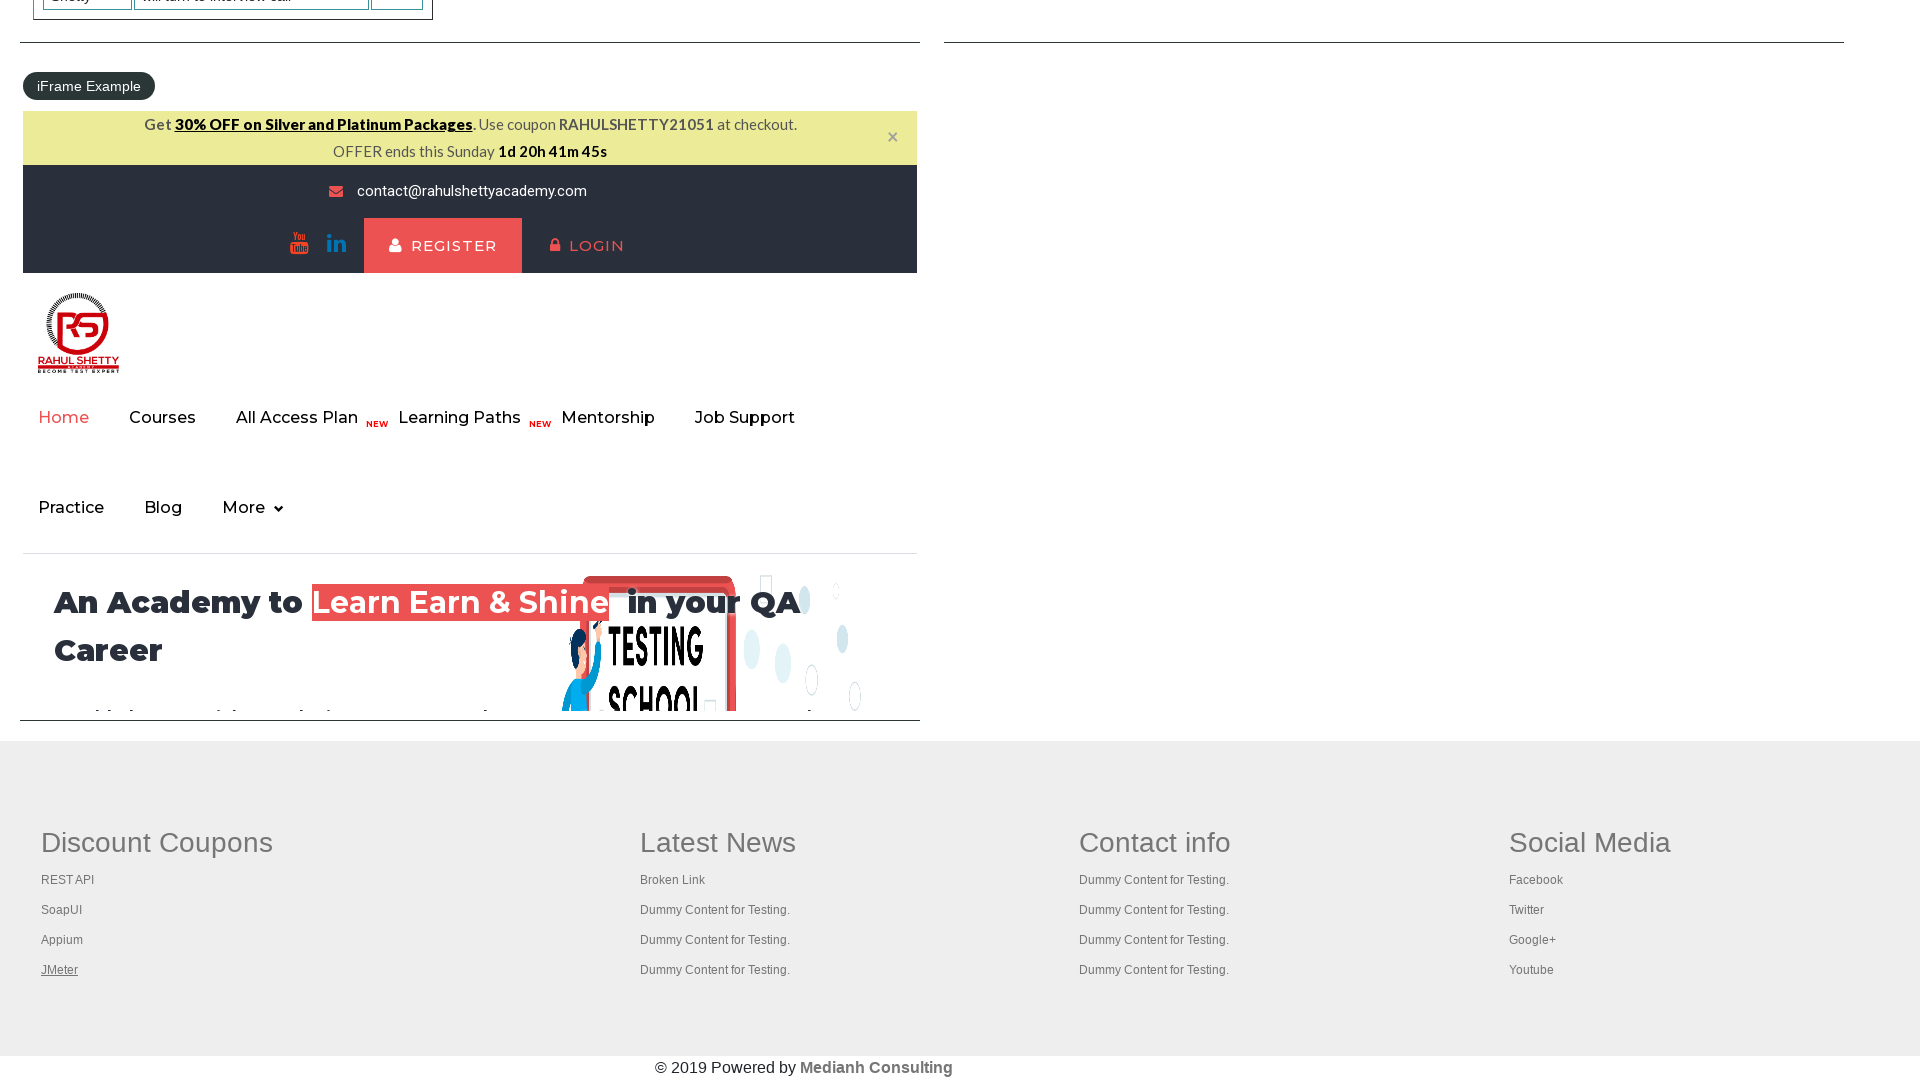

Waited for new tab page content to load
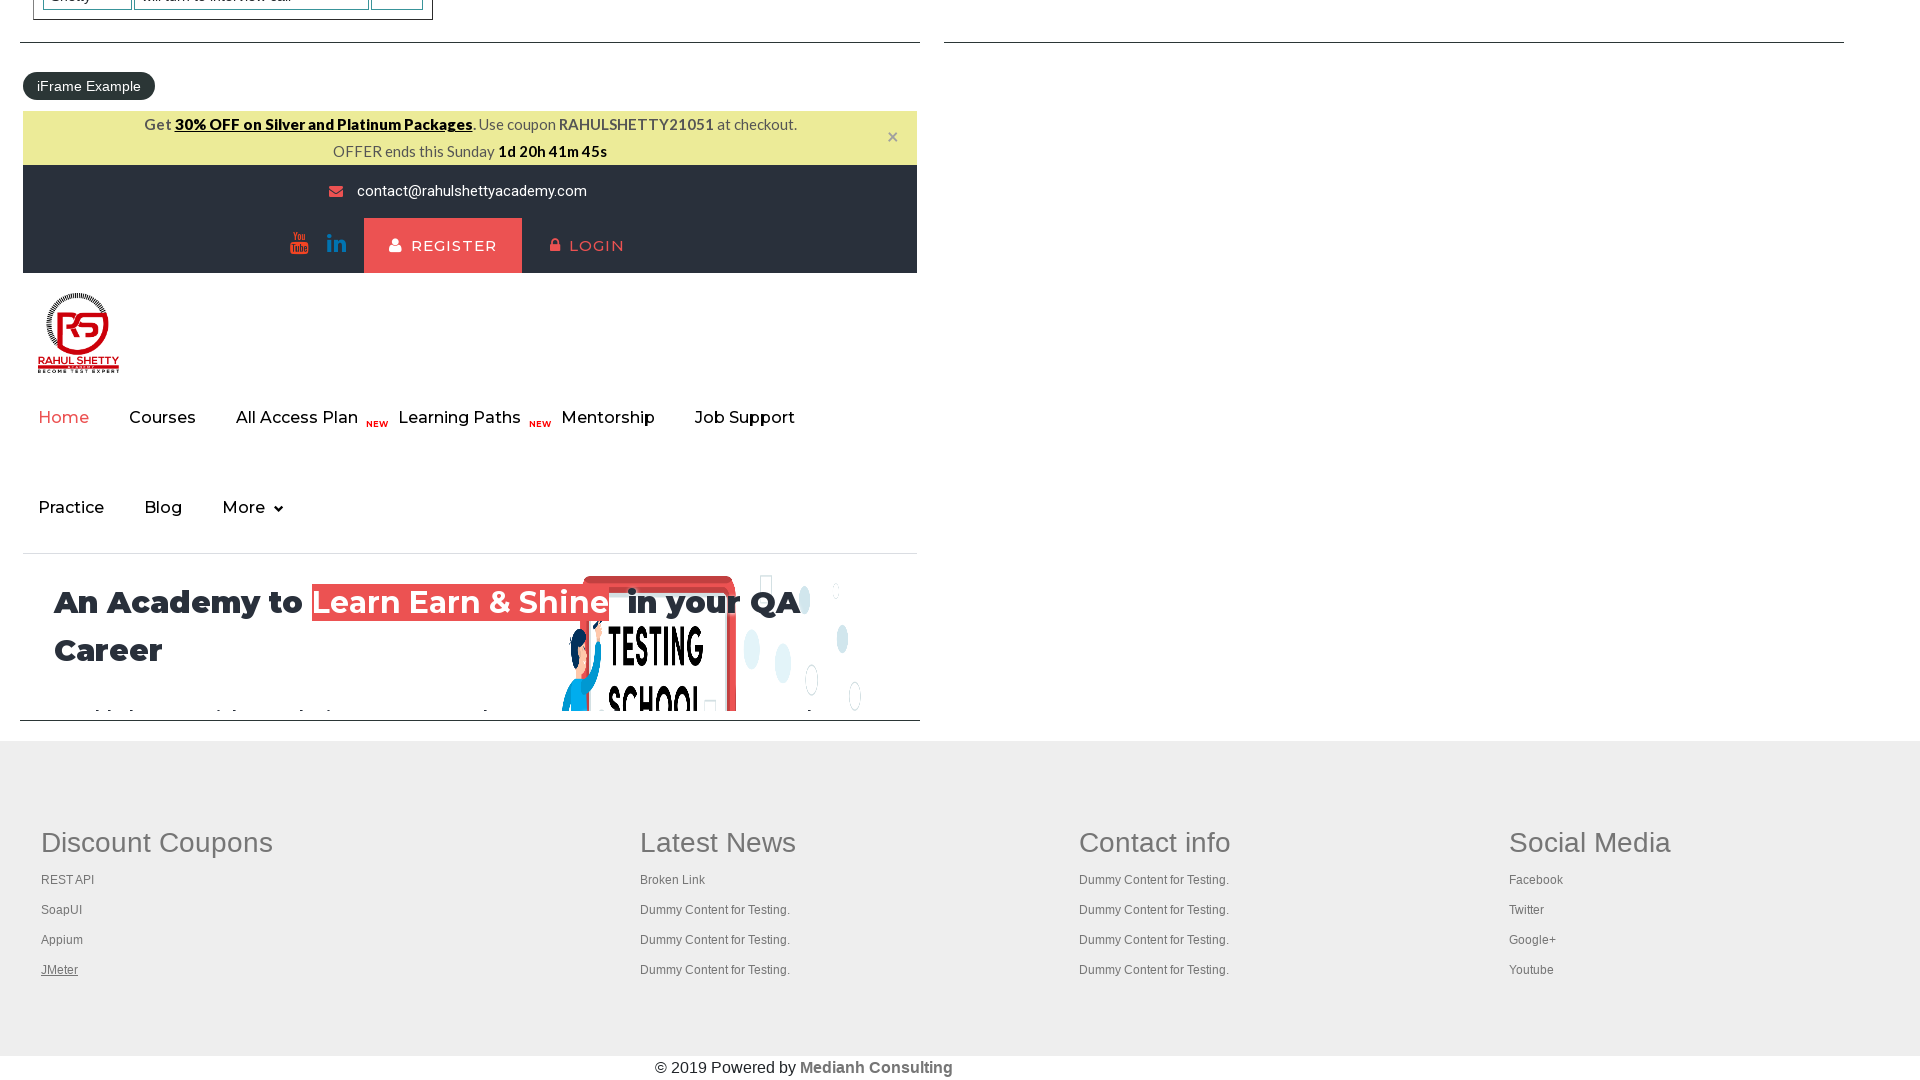

Brought new tab to front
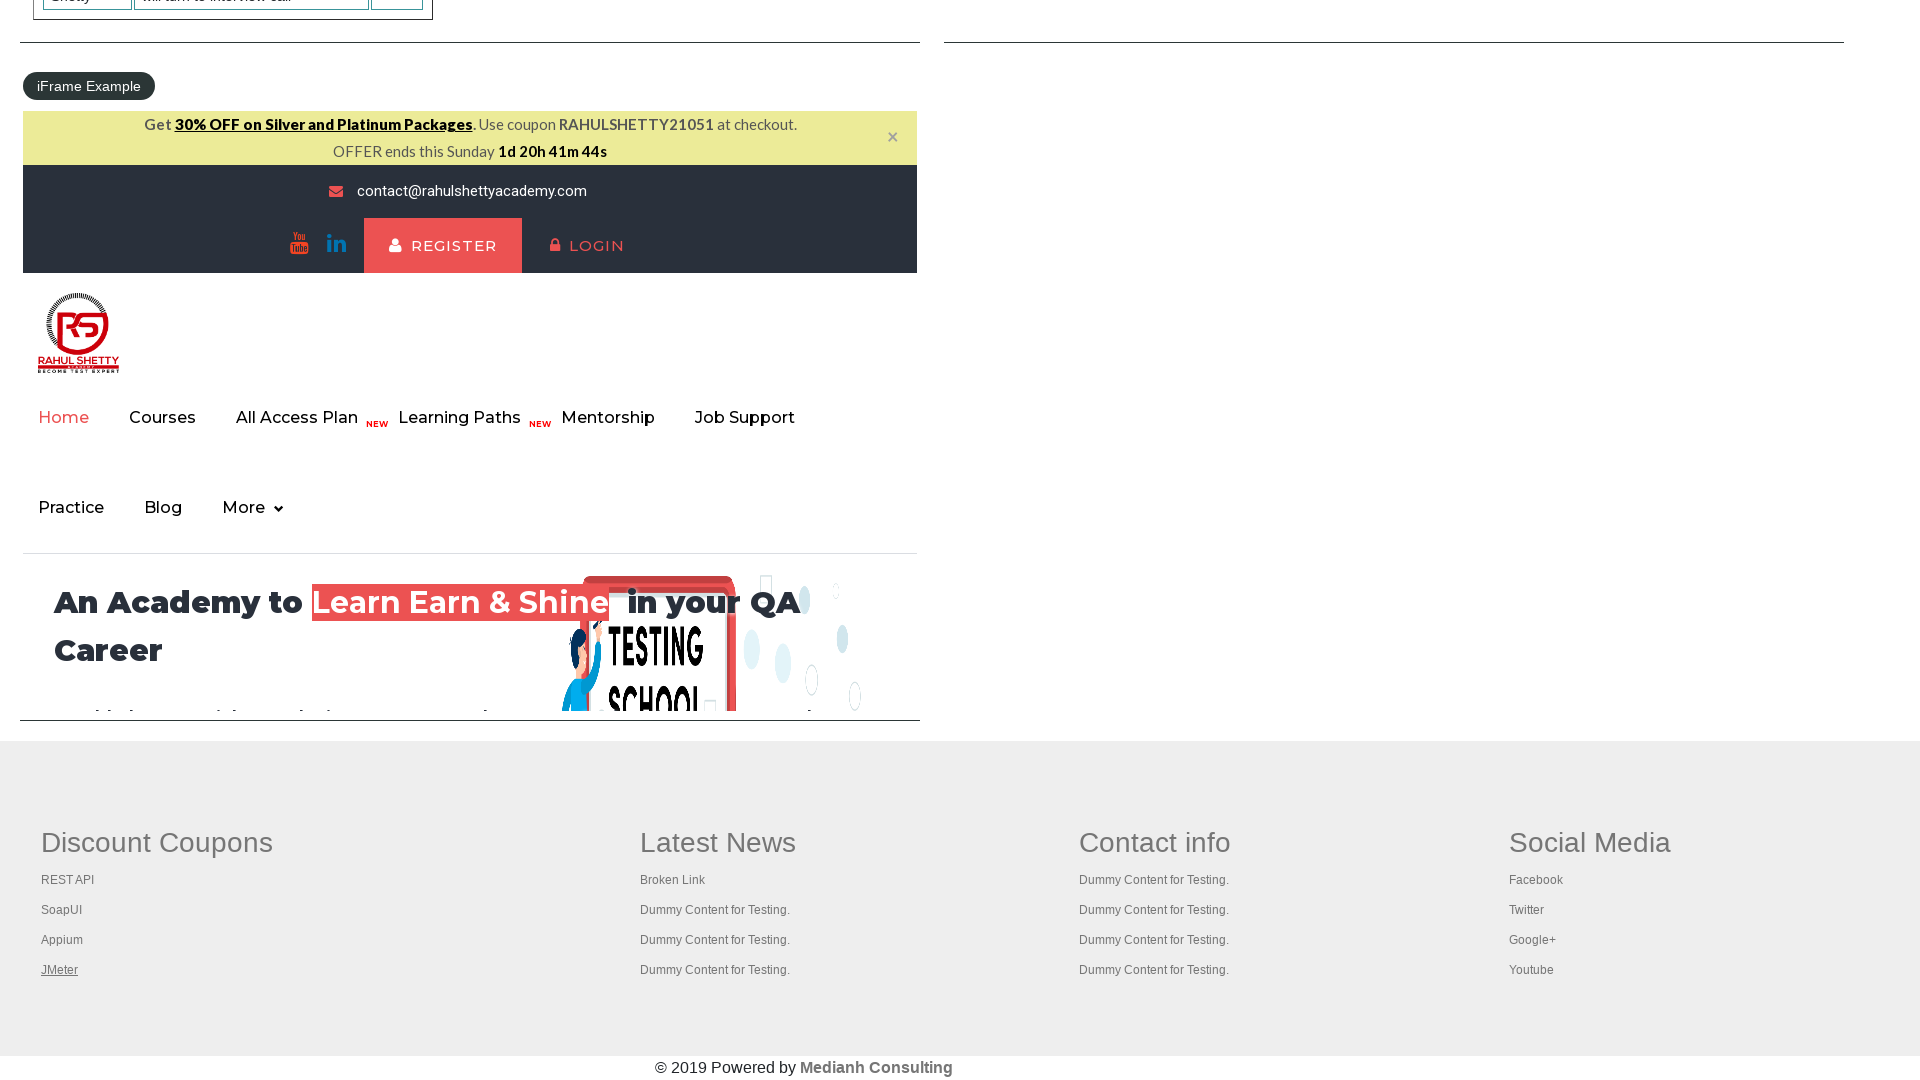

Waited for new tab page content to load
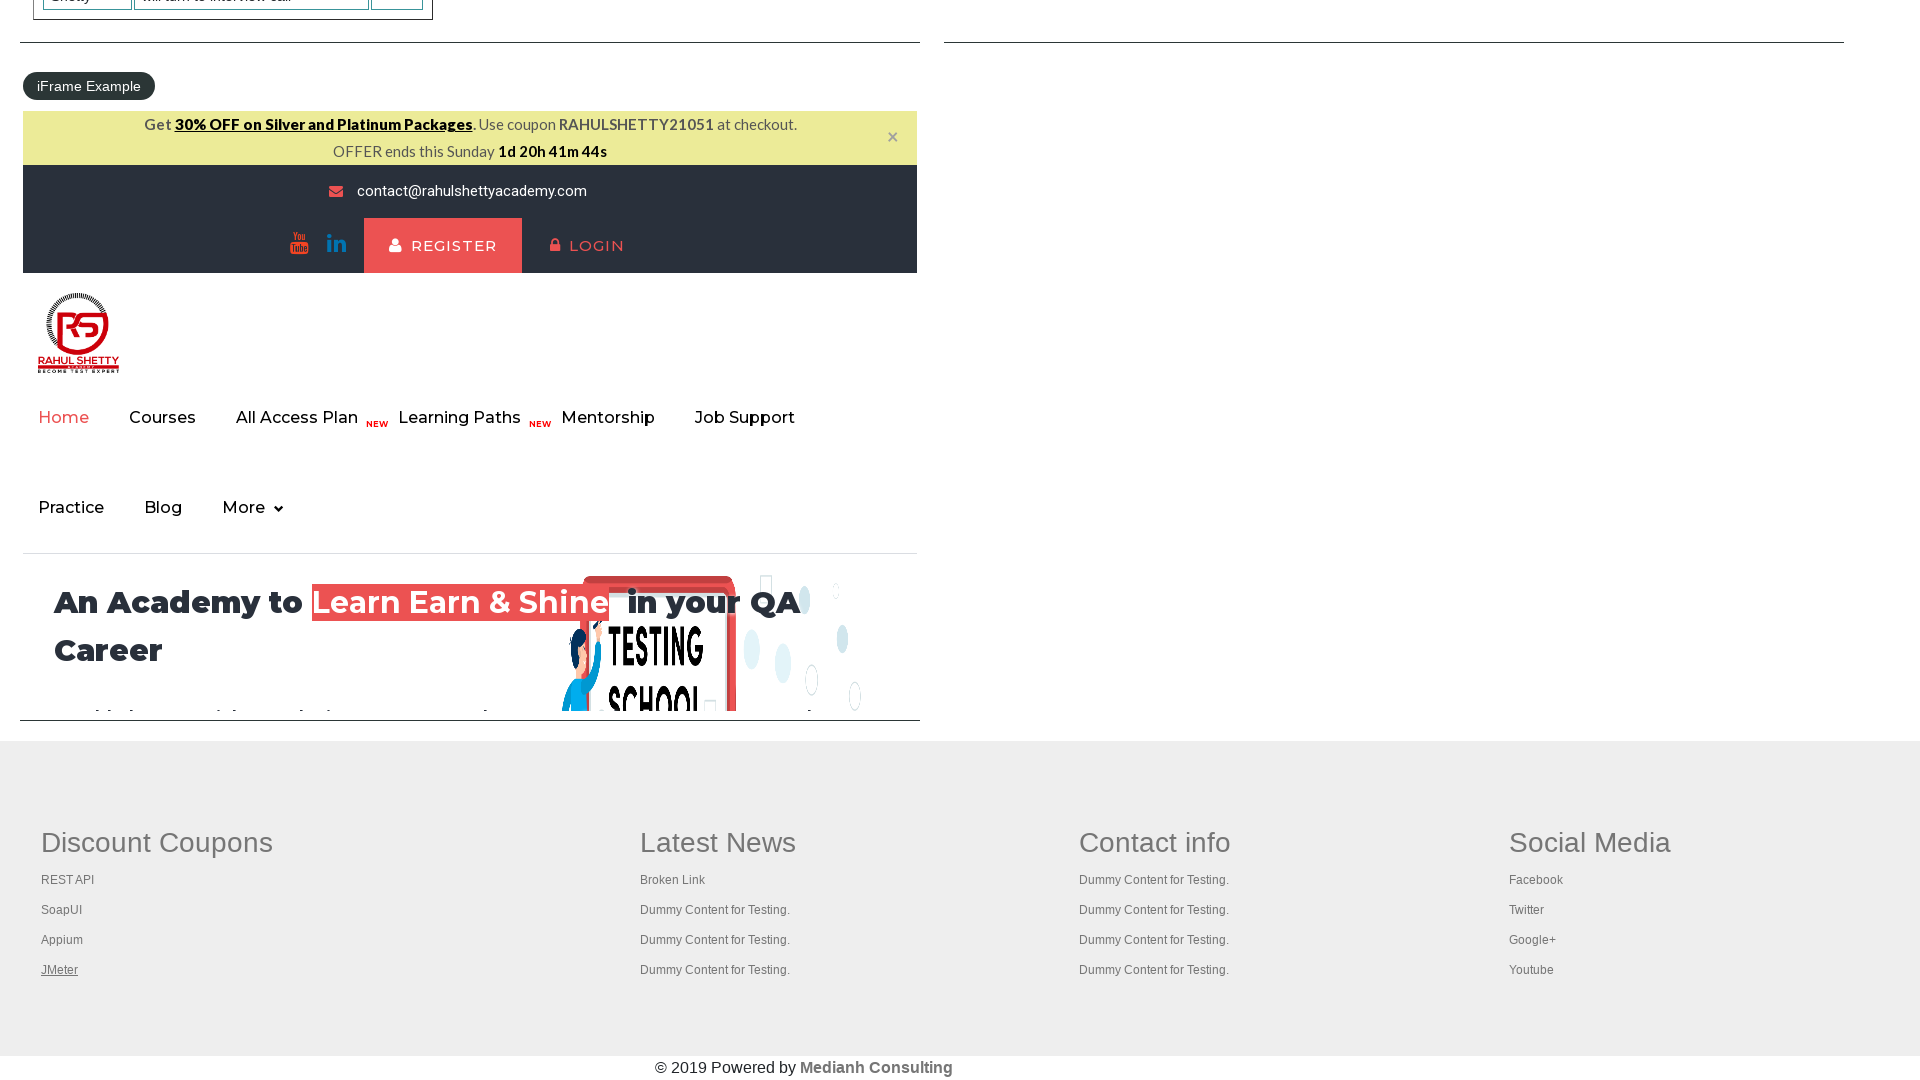

Brought new tab to front
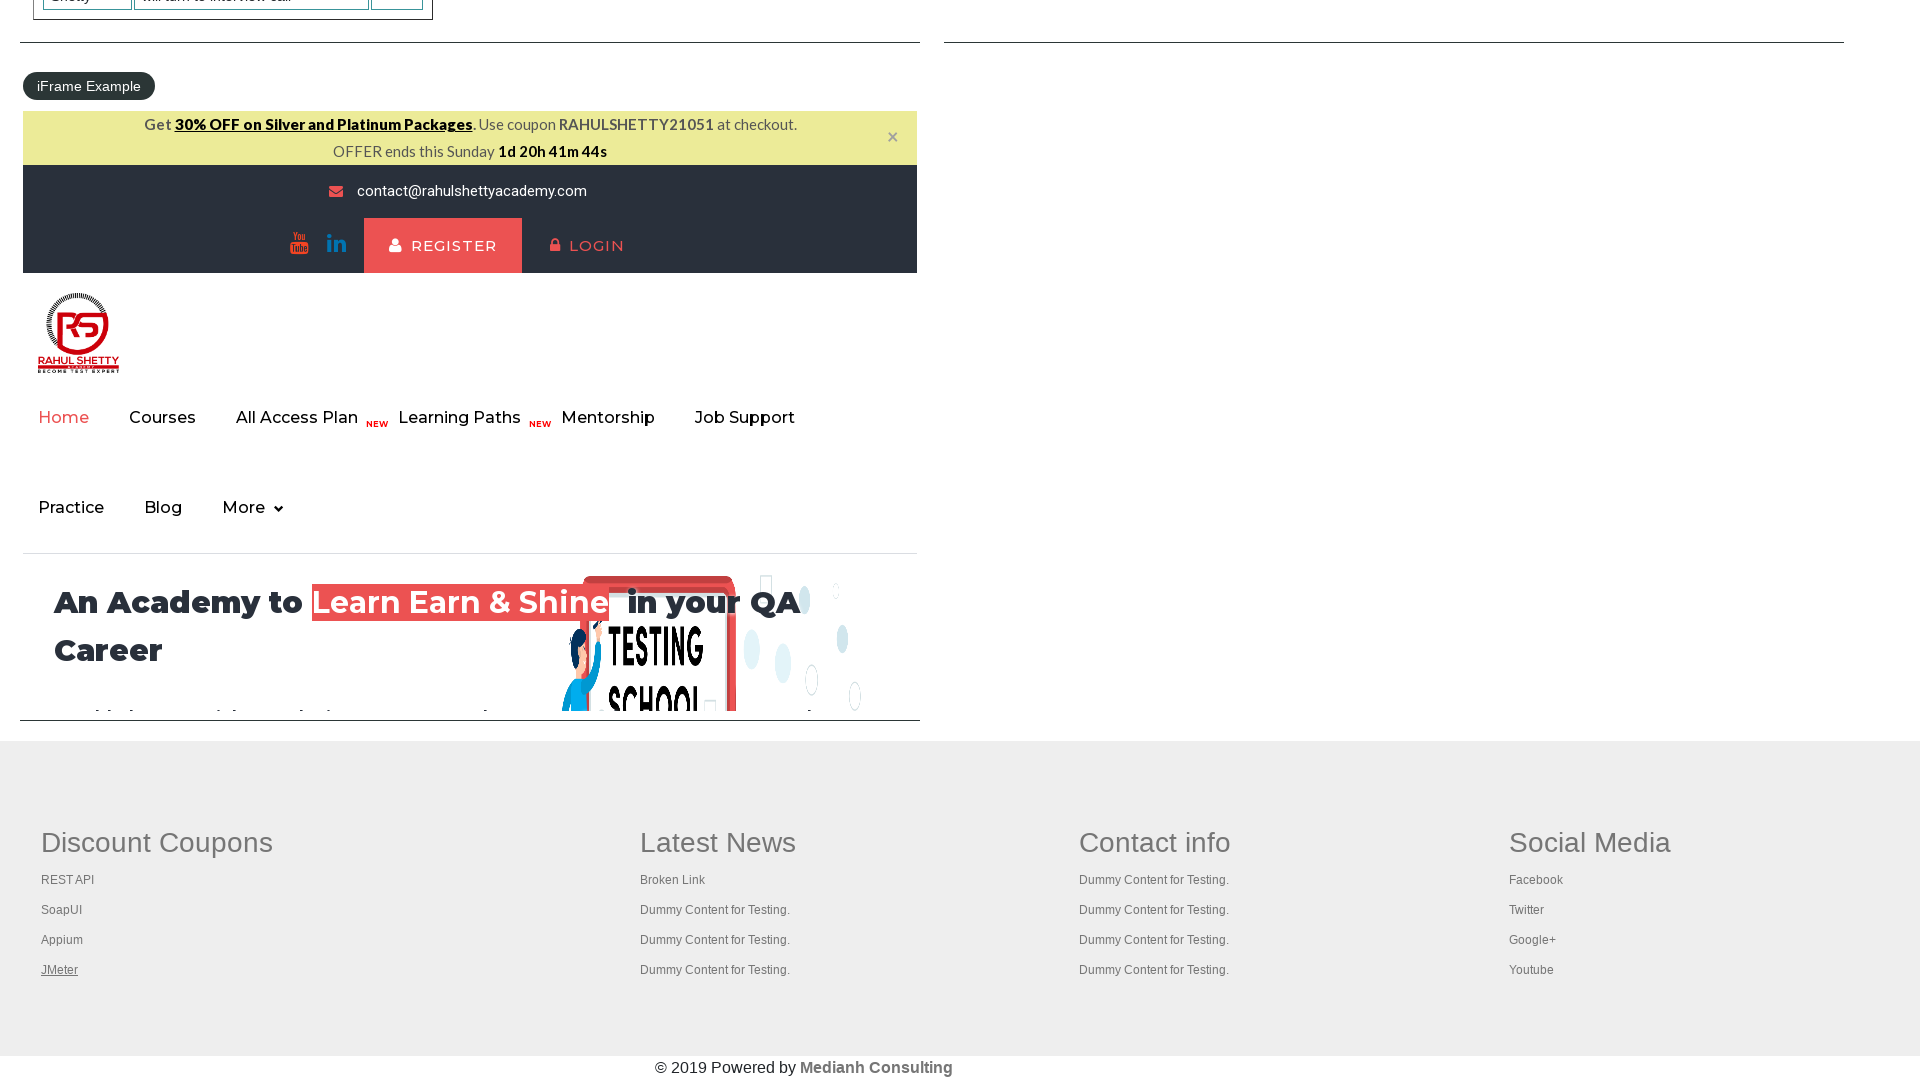

Waited for new tab page content to load
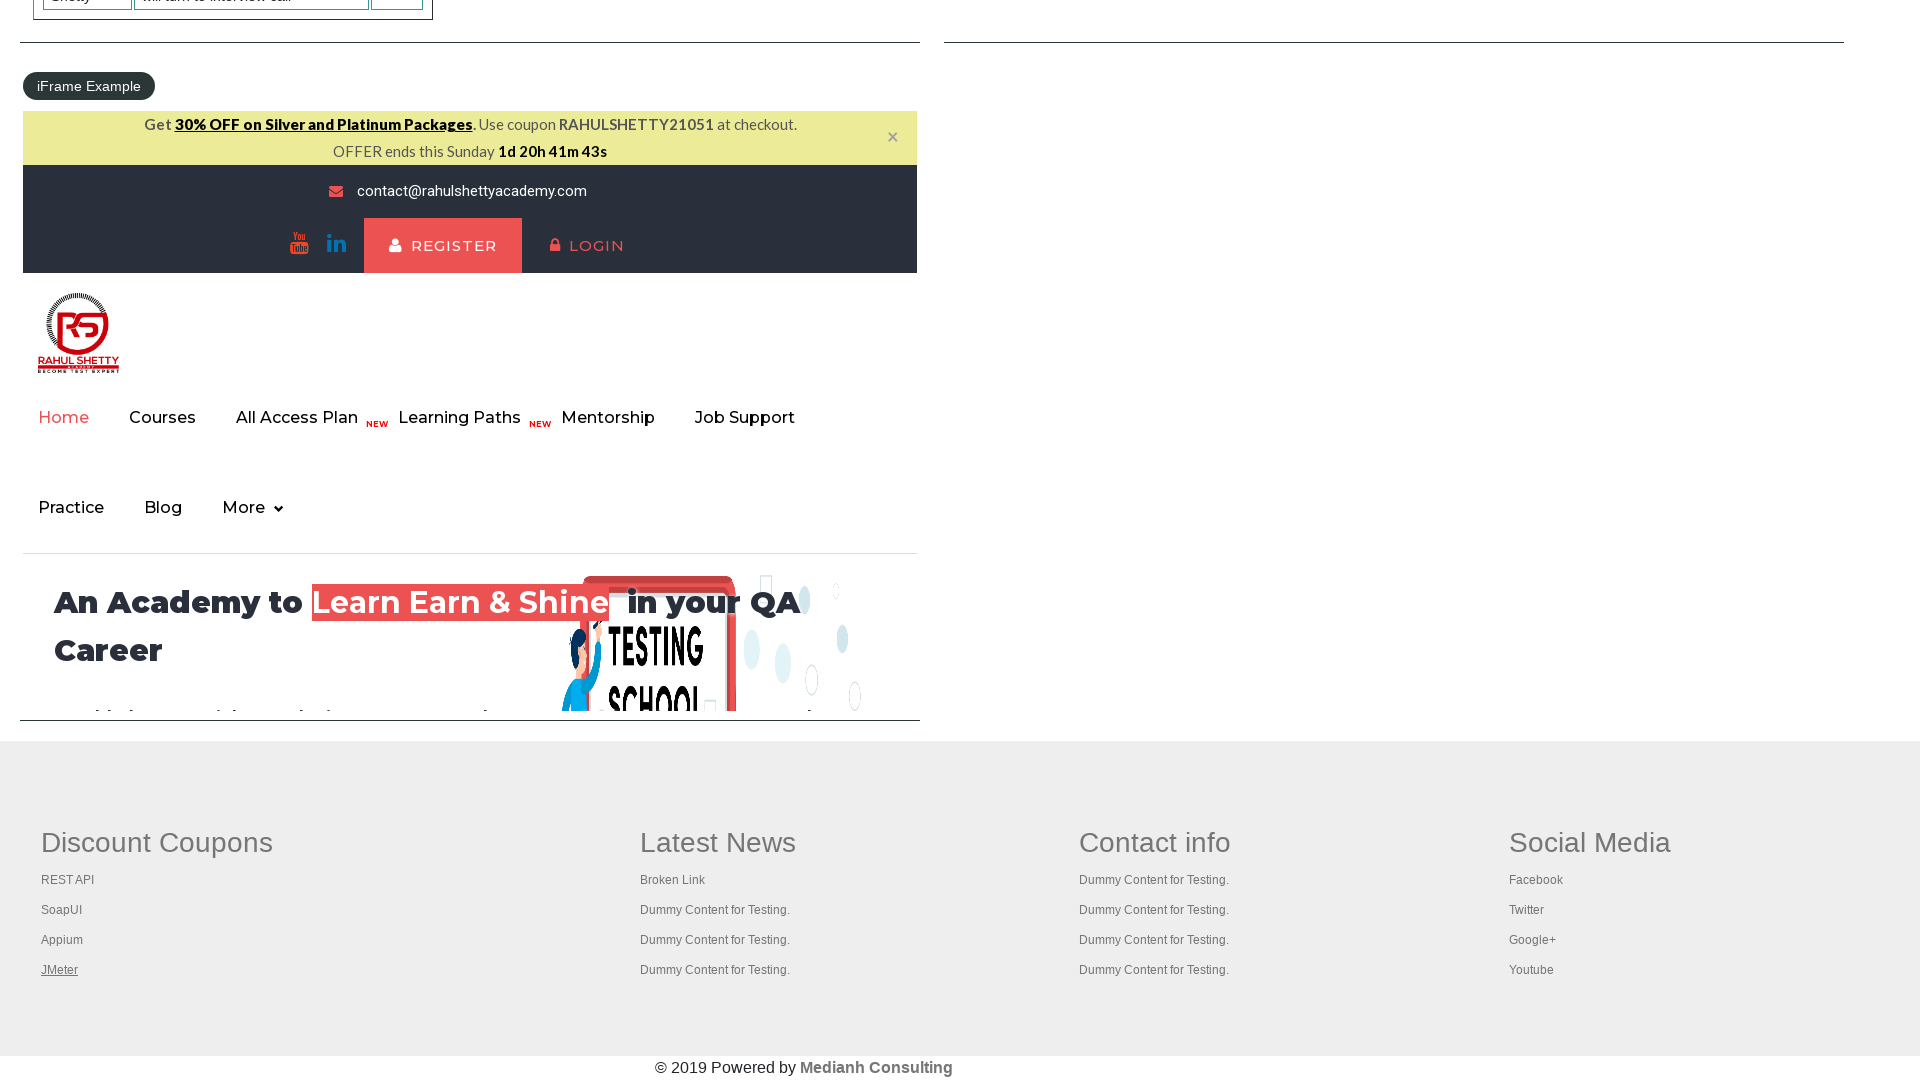

Brought new tab to front
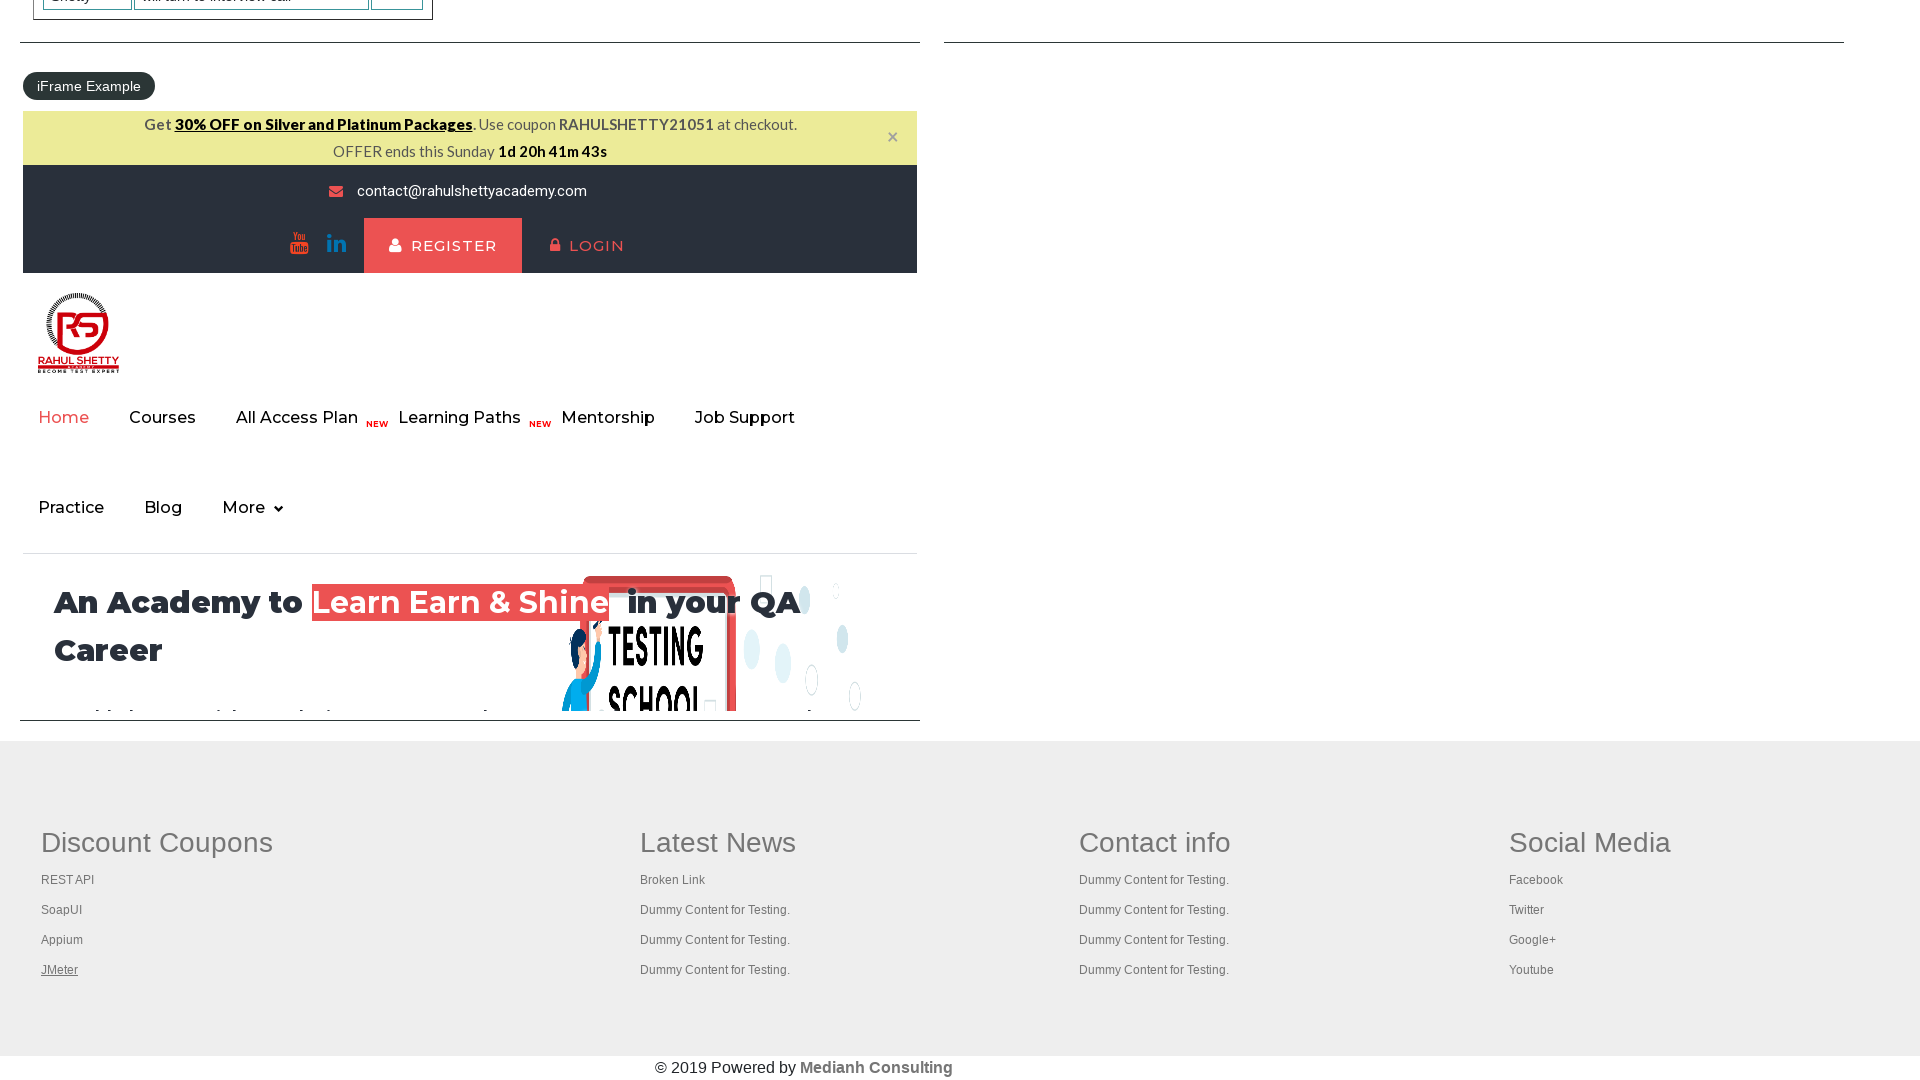

Waited for new tab page content to load
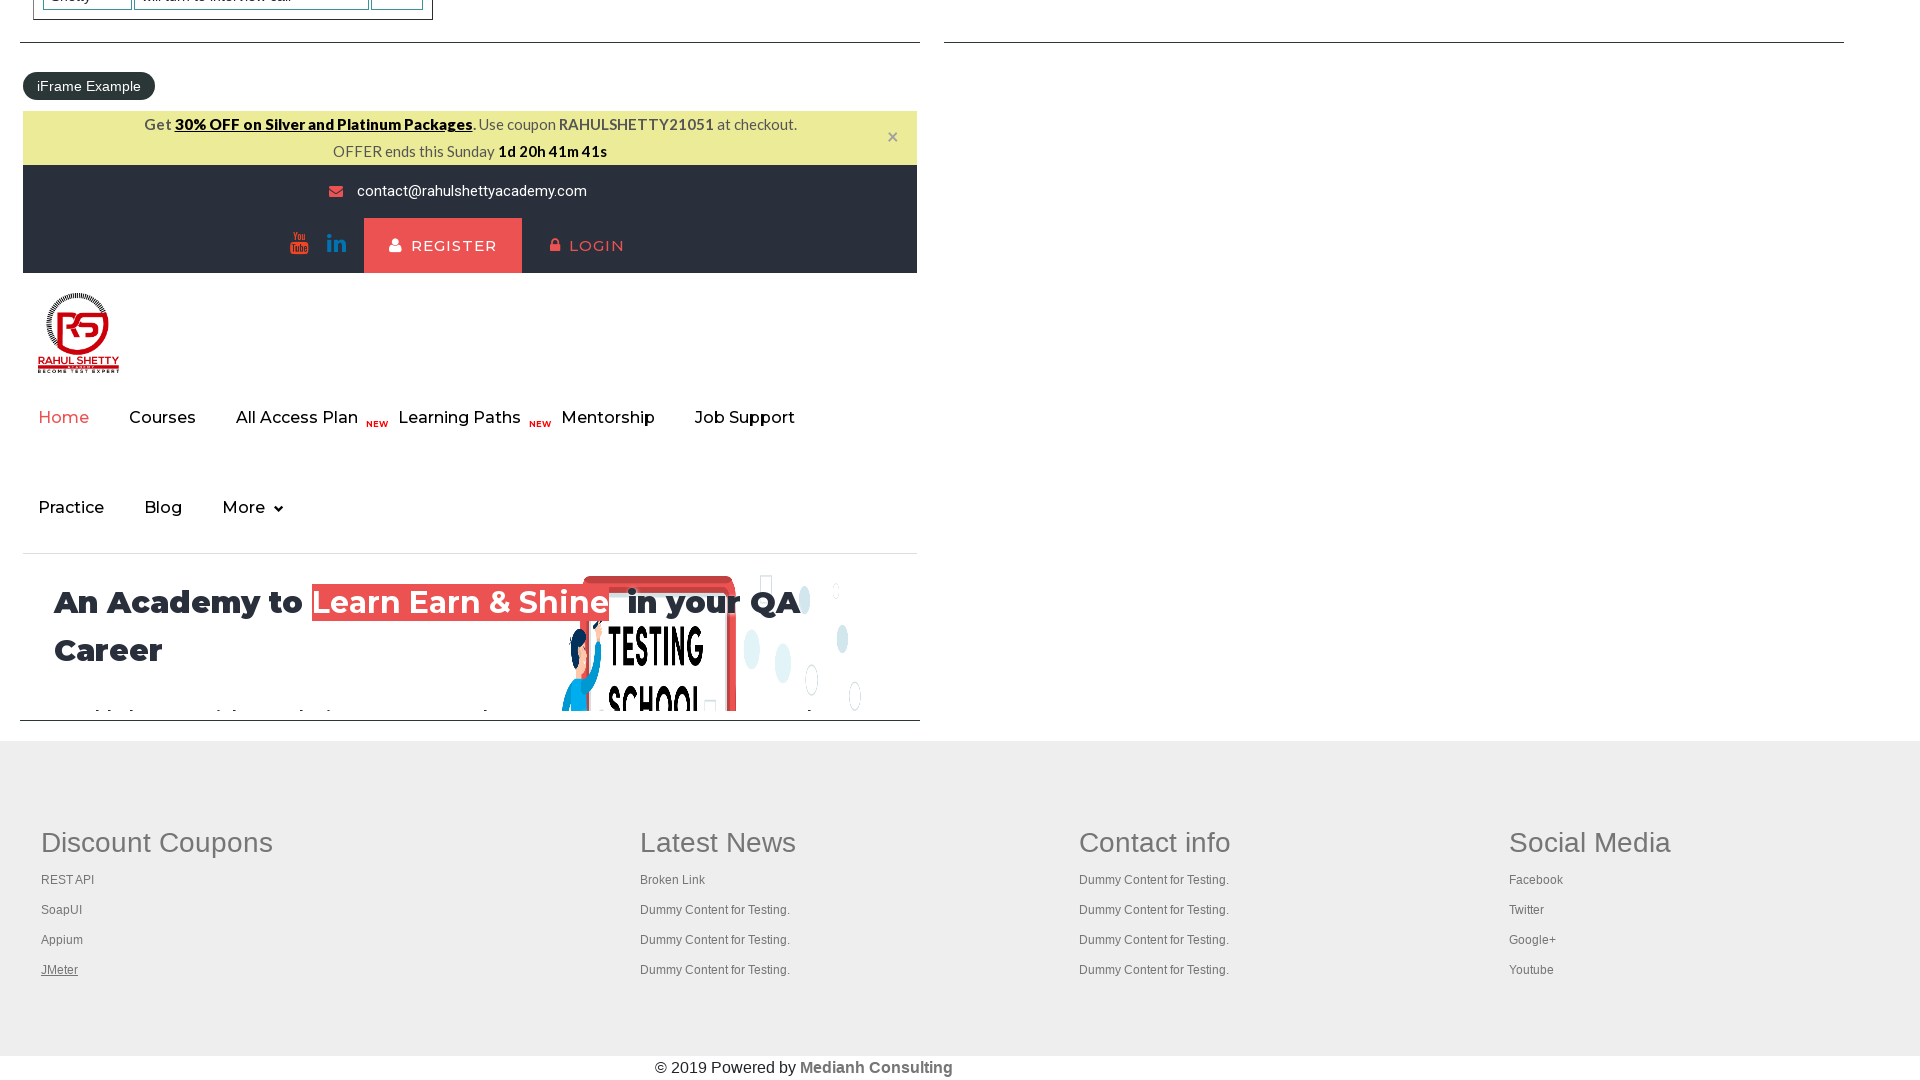

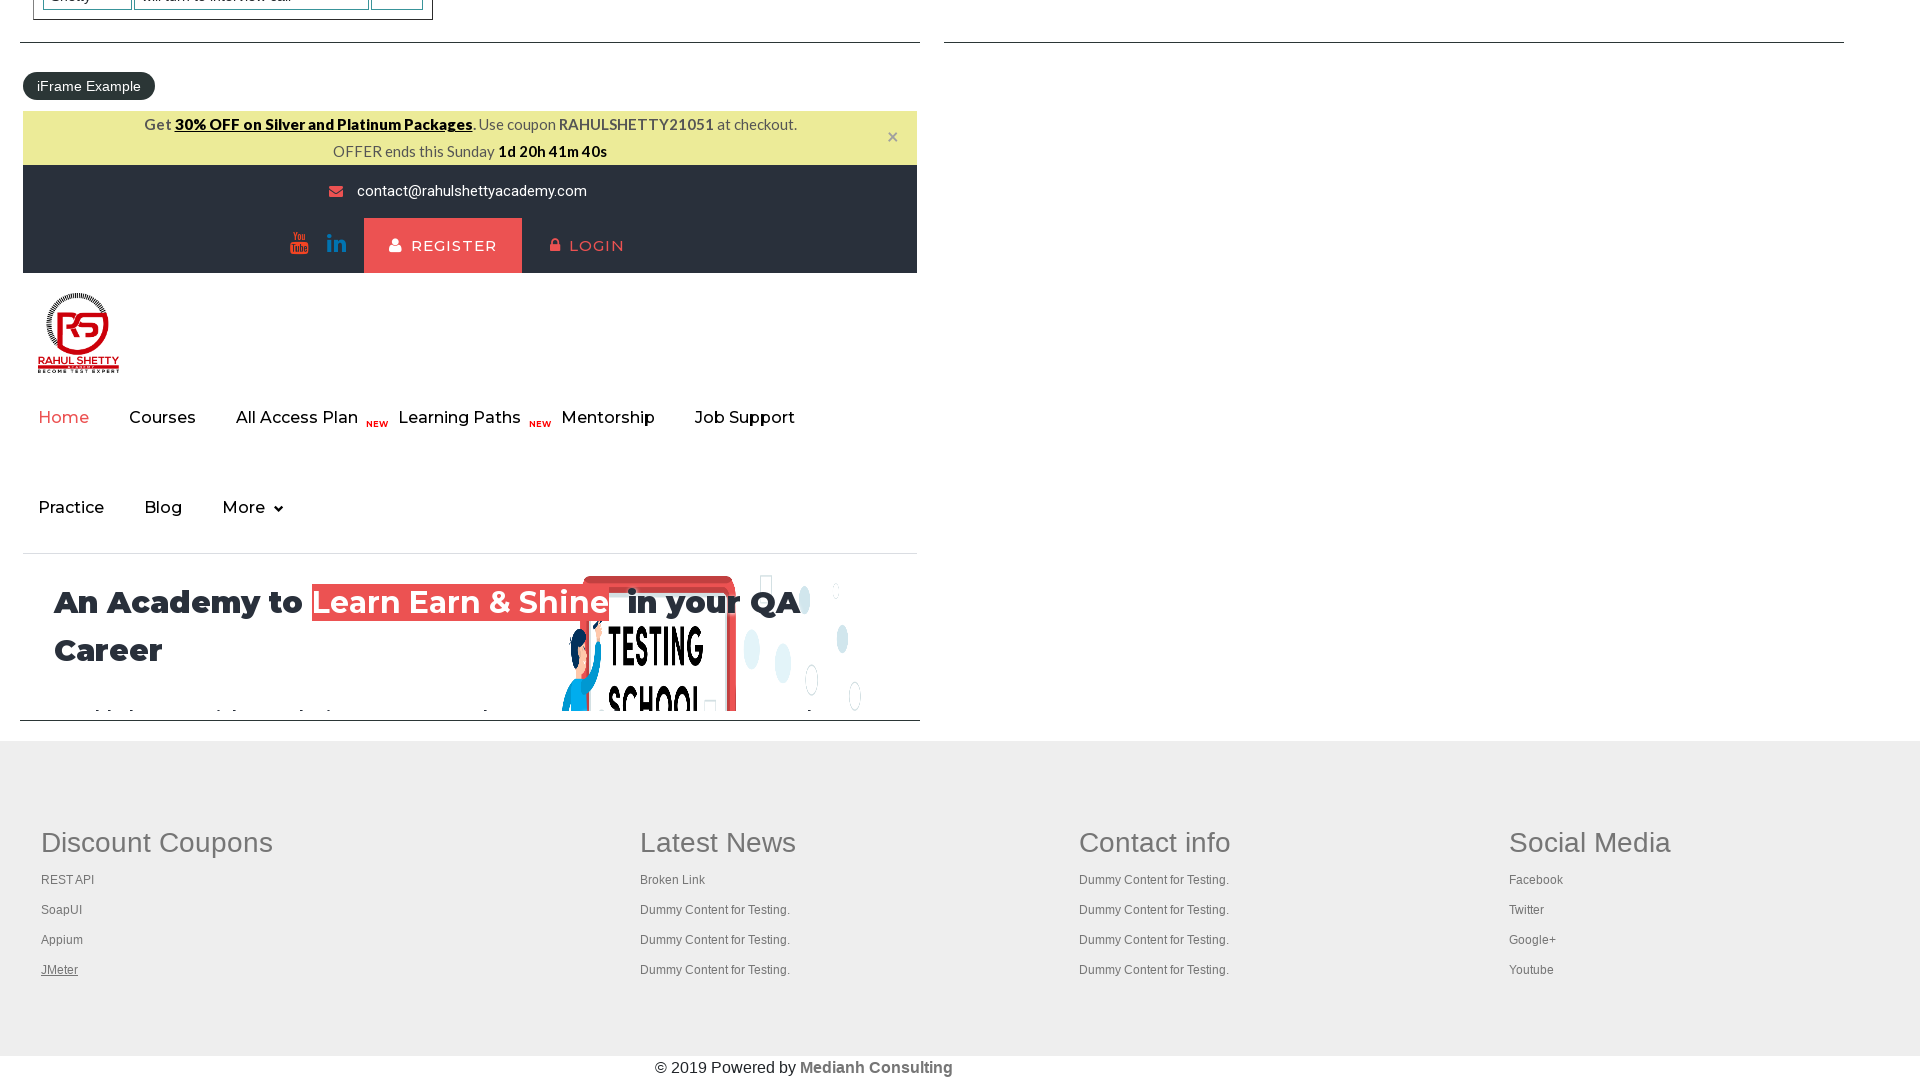